Navigates a university faculty directory page, iterating through faculty categories and clicking on individual faculty members to view their detail pages, then navigating back to continue browsing.

Starting URL: http://sgg.ruc.edu.cn/ssfc/szdw/index.htm

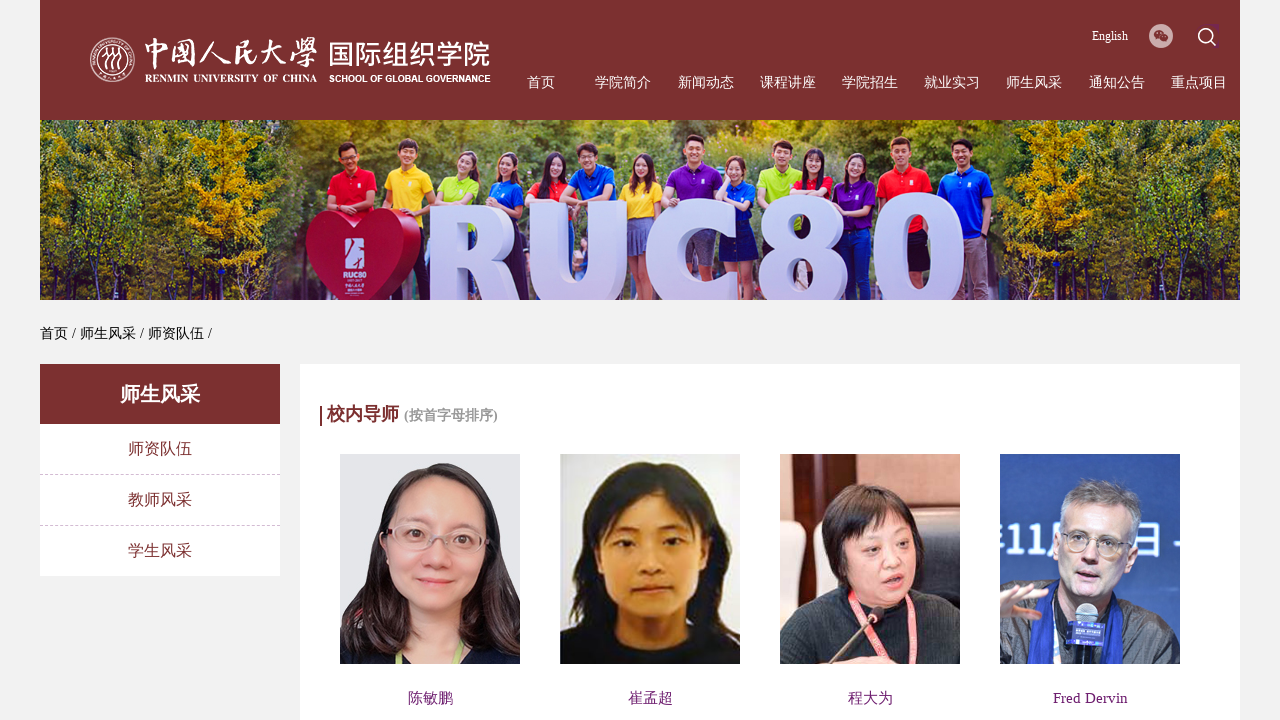

Waited for main content to load
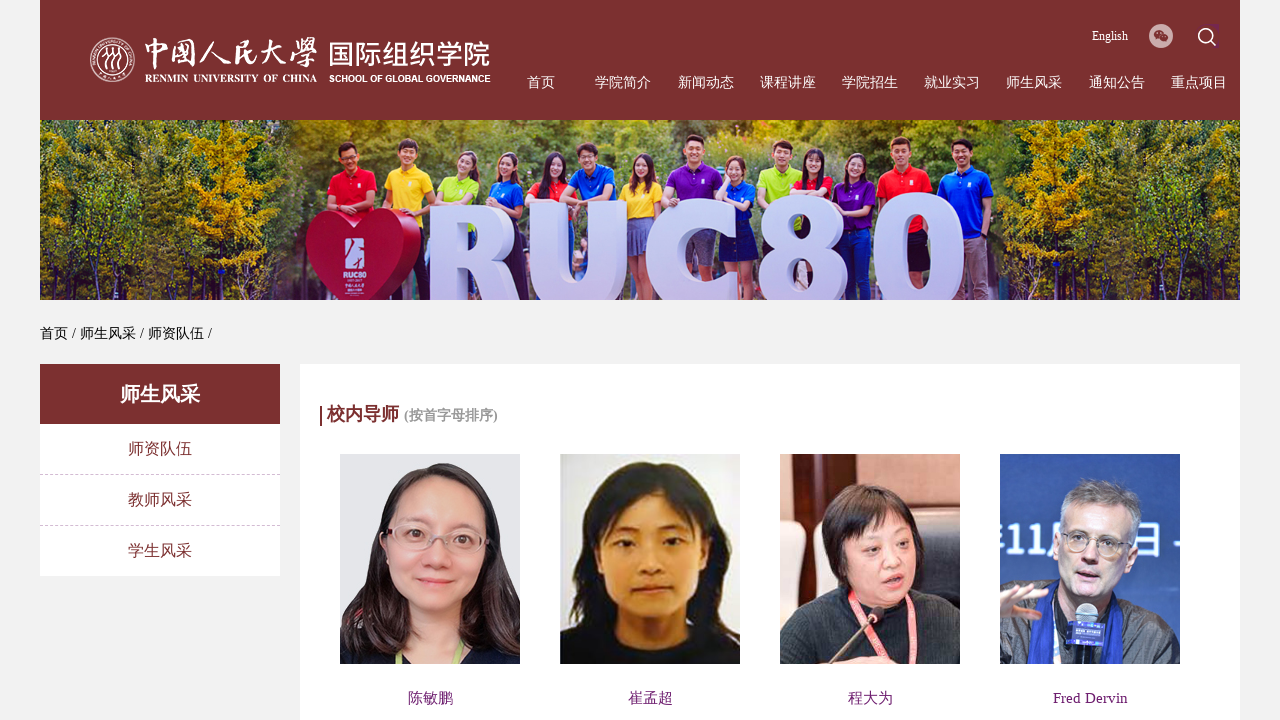

Located all faculty category sections
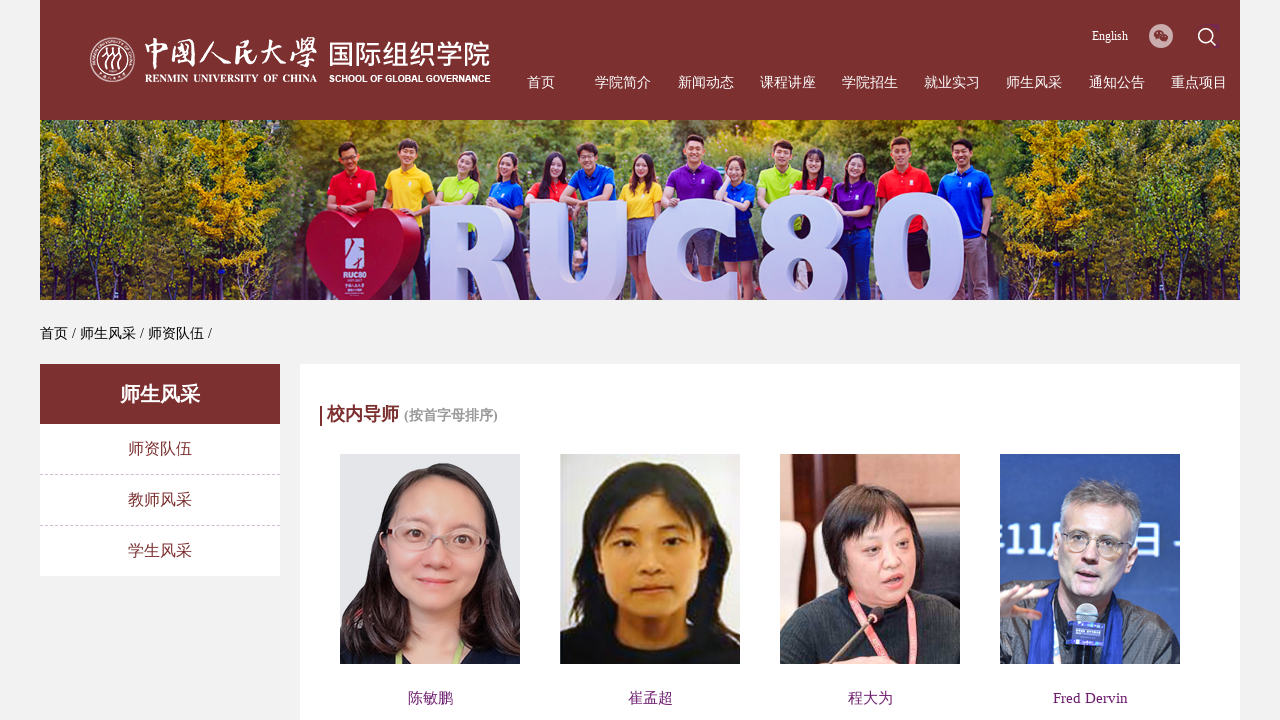

Counted 2 faculty categories
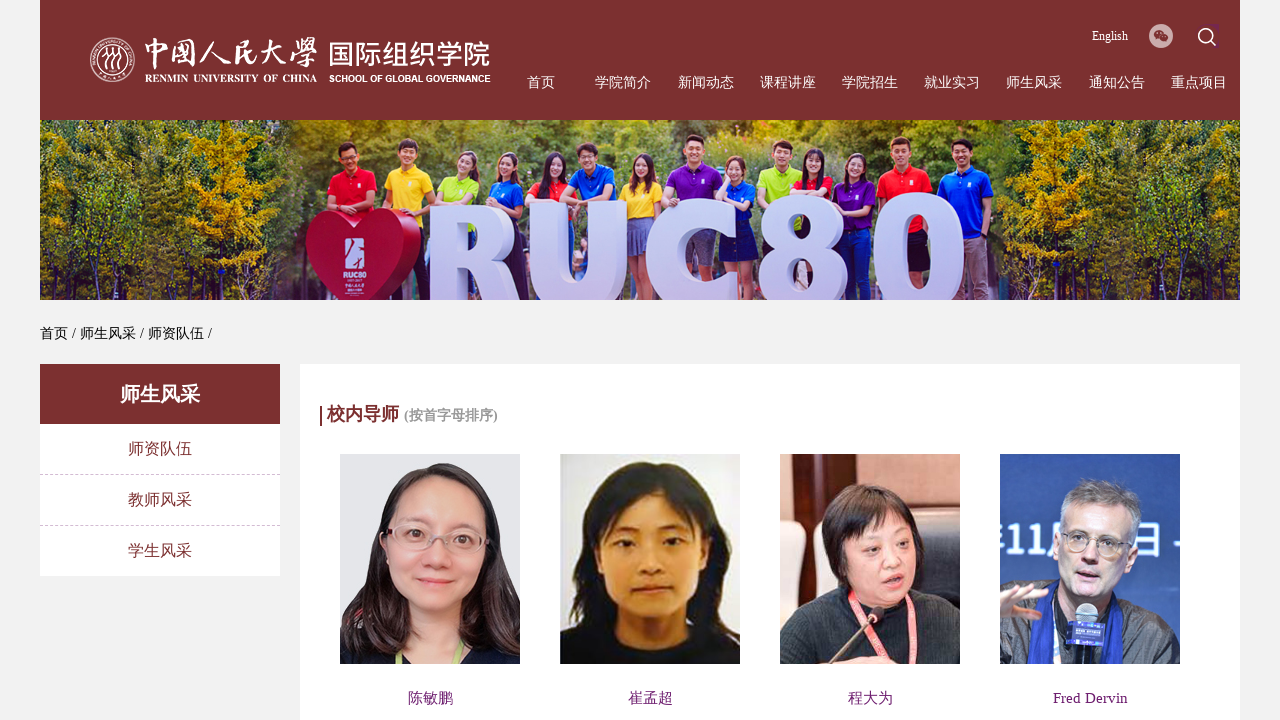

Selected category 1
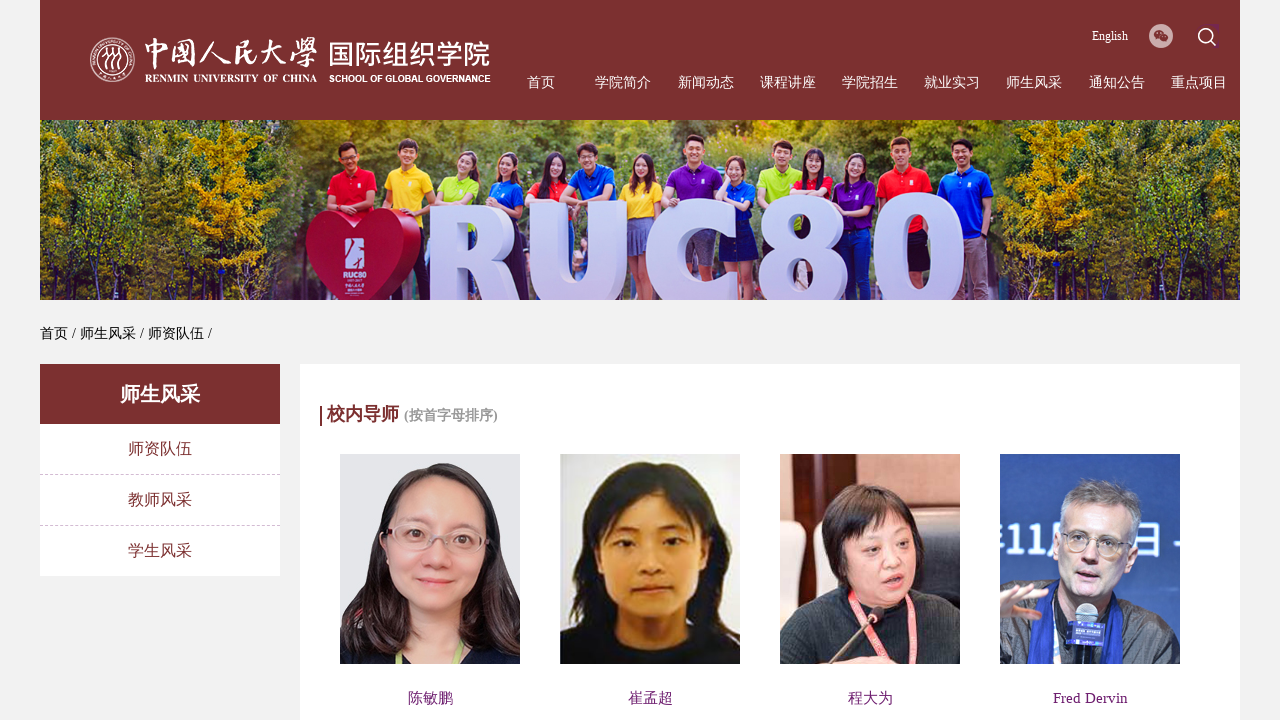

Located faculty members in category 1
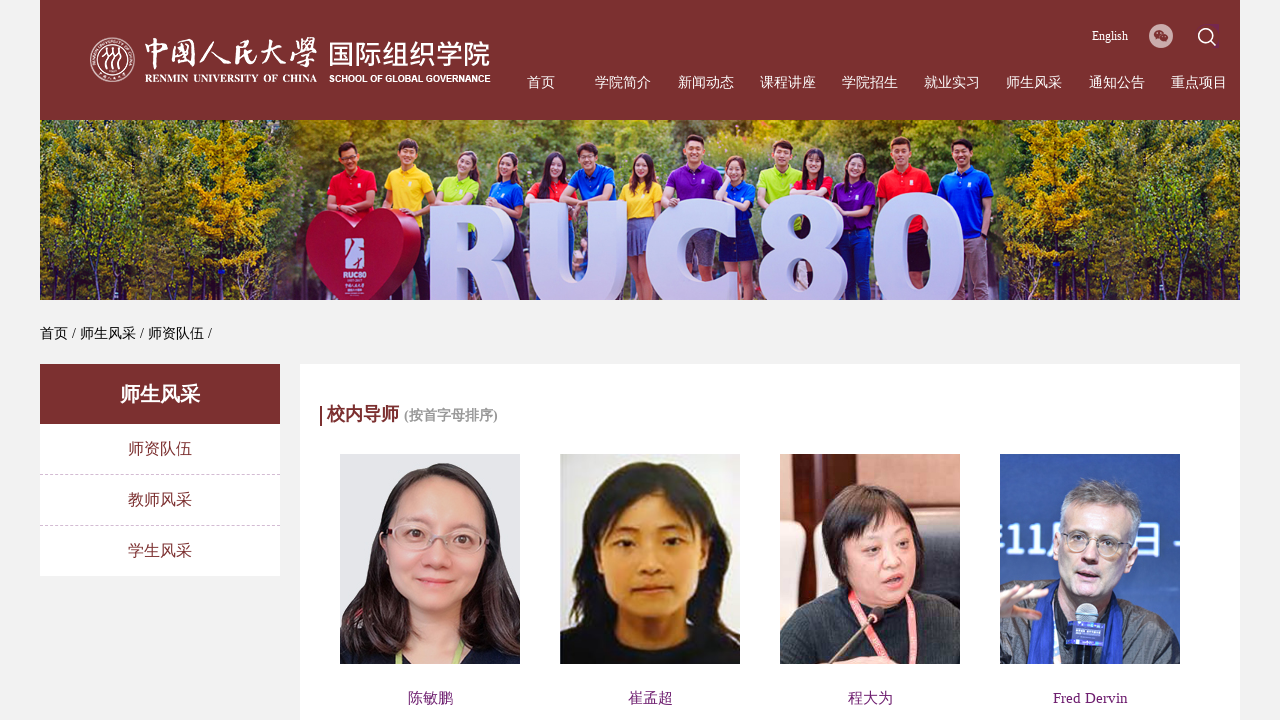

Counted 10 faculty members in category 1
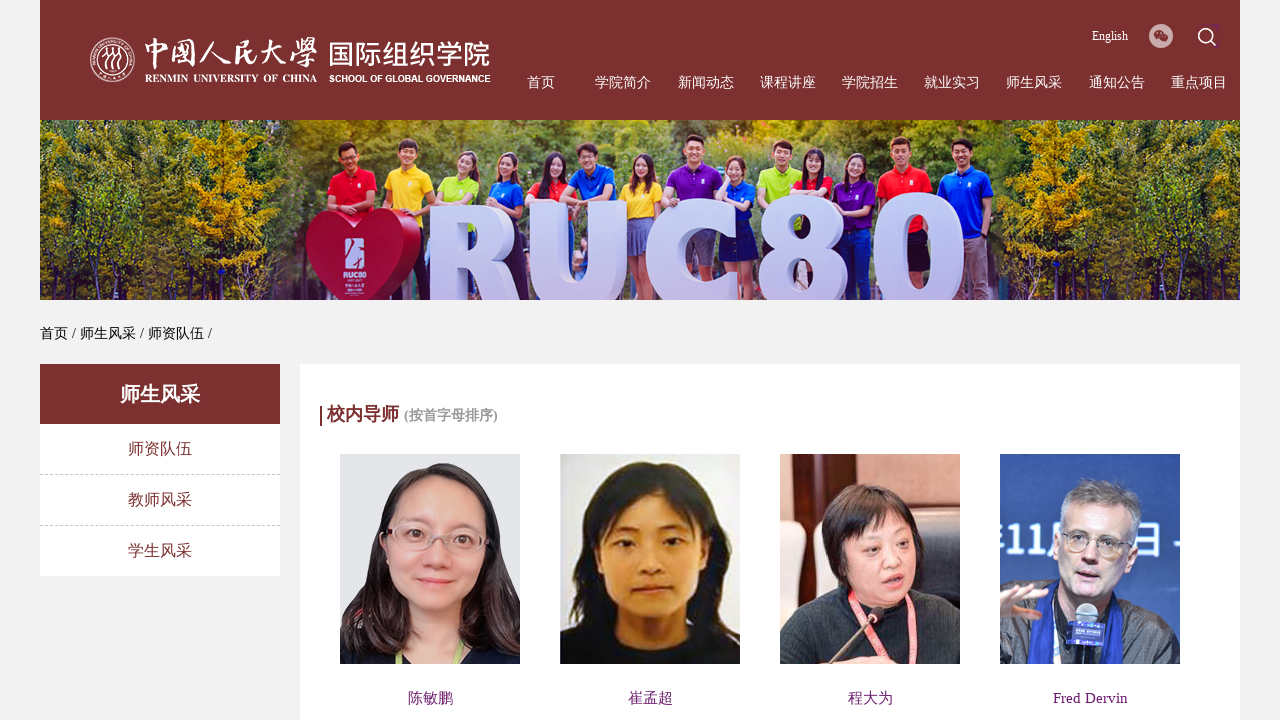

Clicked faculty member 1 in category 1 at (430, 686) on xpath=//div[@class="article-content"]//div[@class="article-content-little-title"
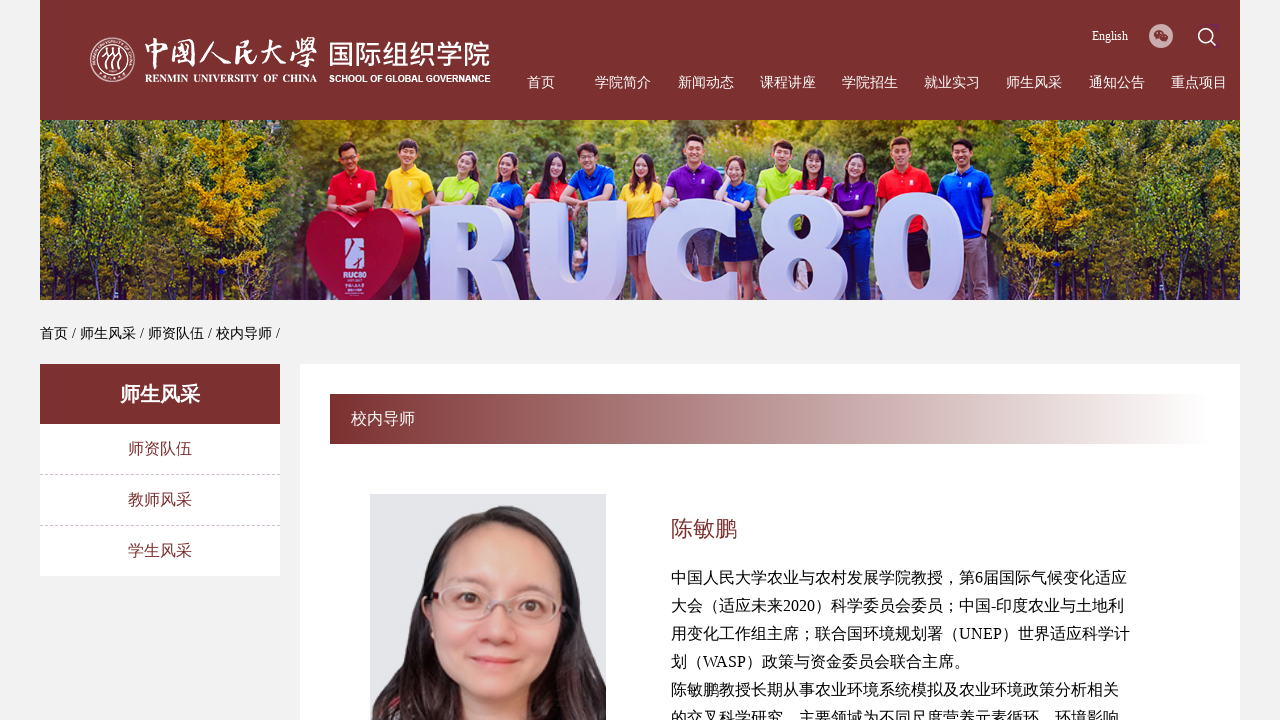

Faculty detail page loaded for member 1
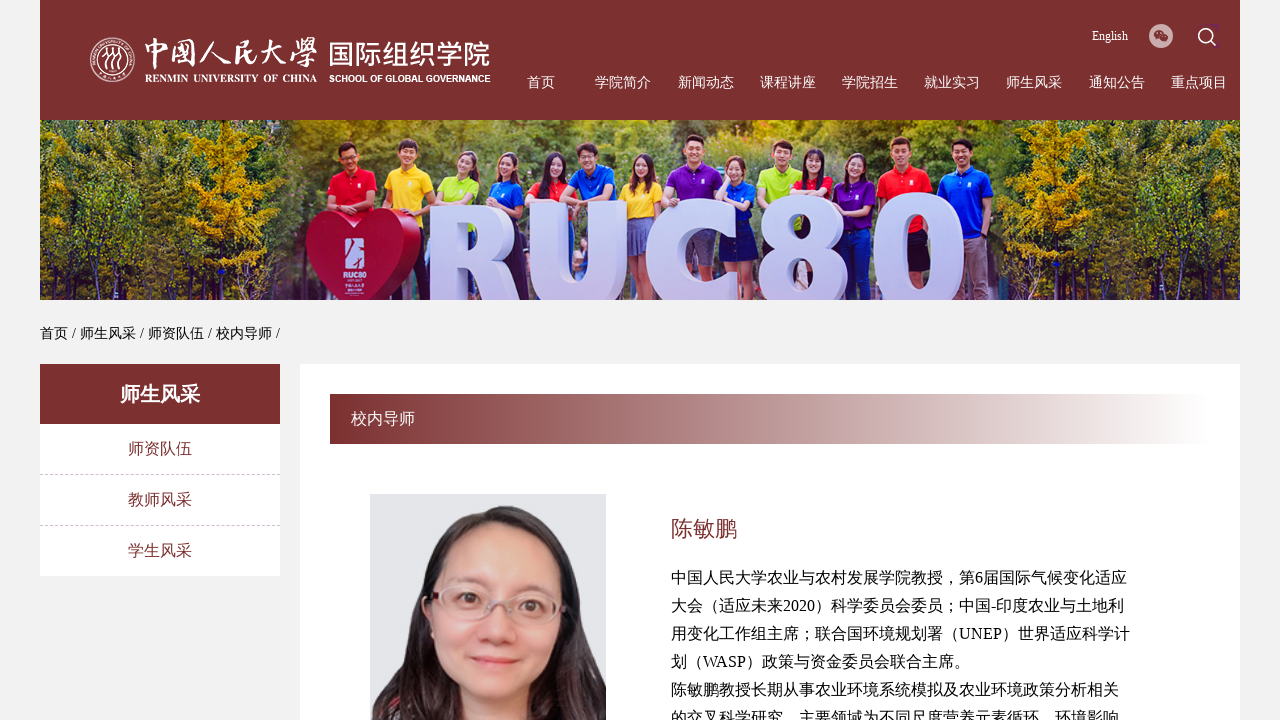

Navigated back to main faculty directory
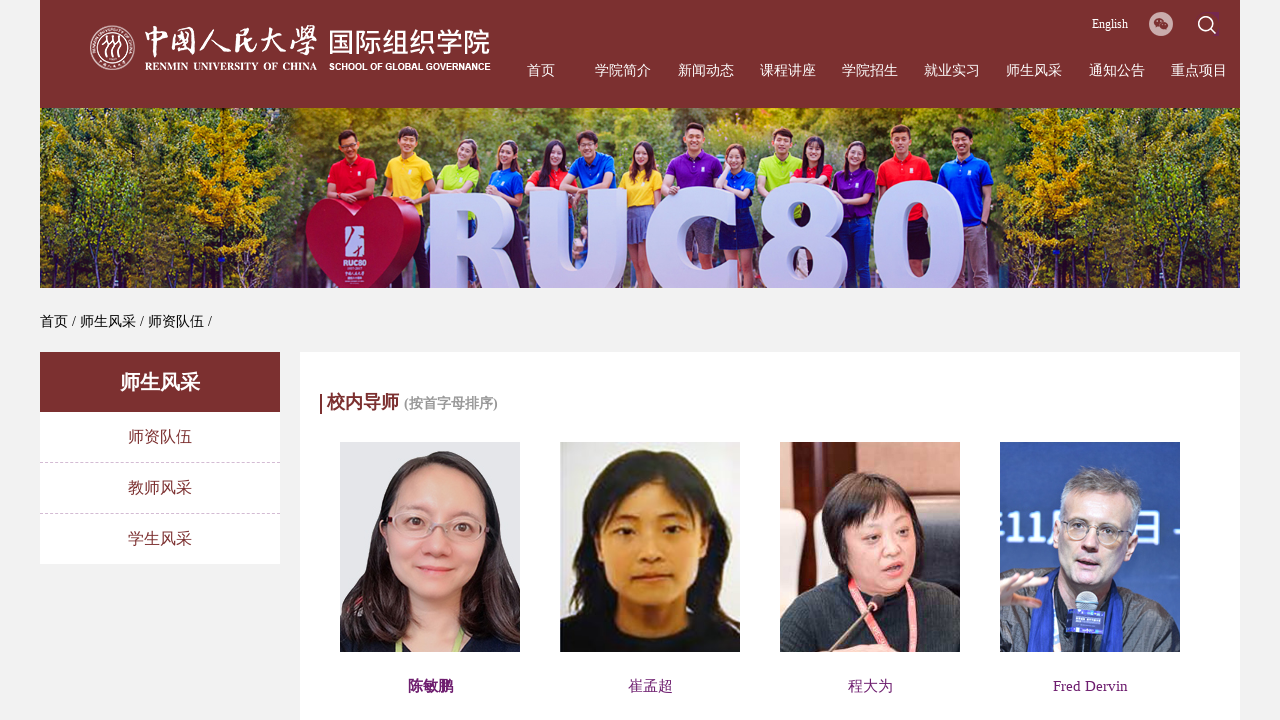

Main faculty directory page reloaded
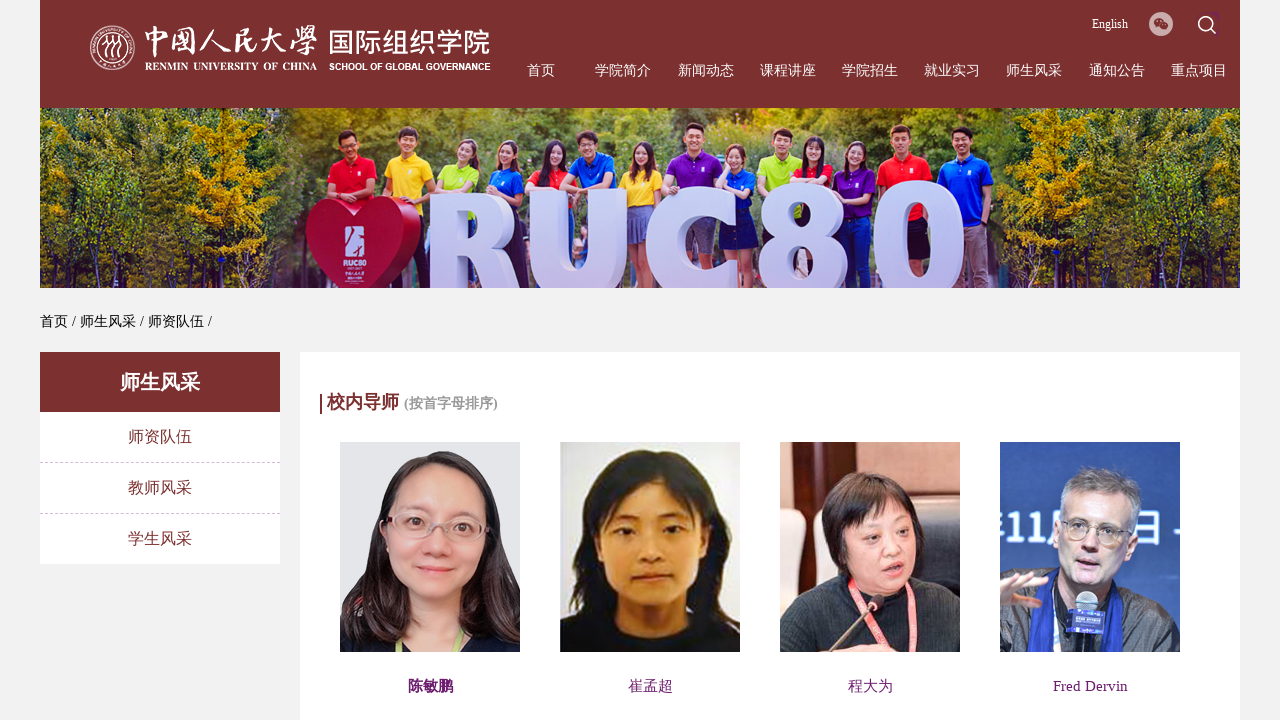

Re-acquired all faculty category sections after navigation
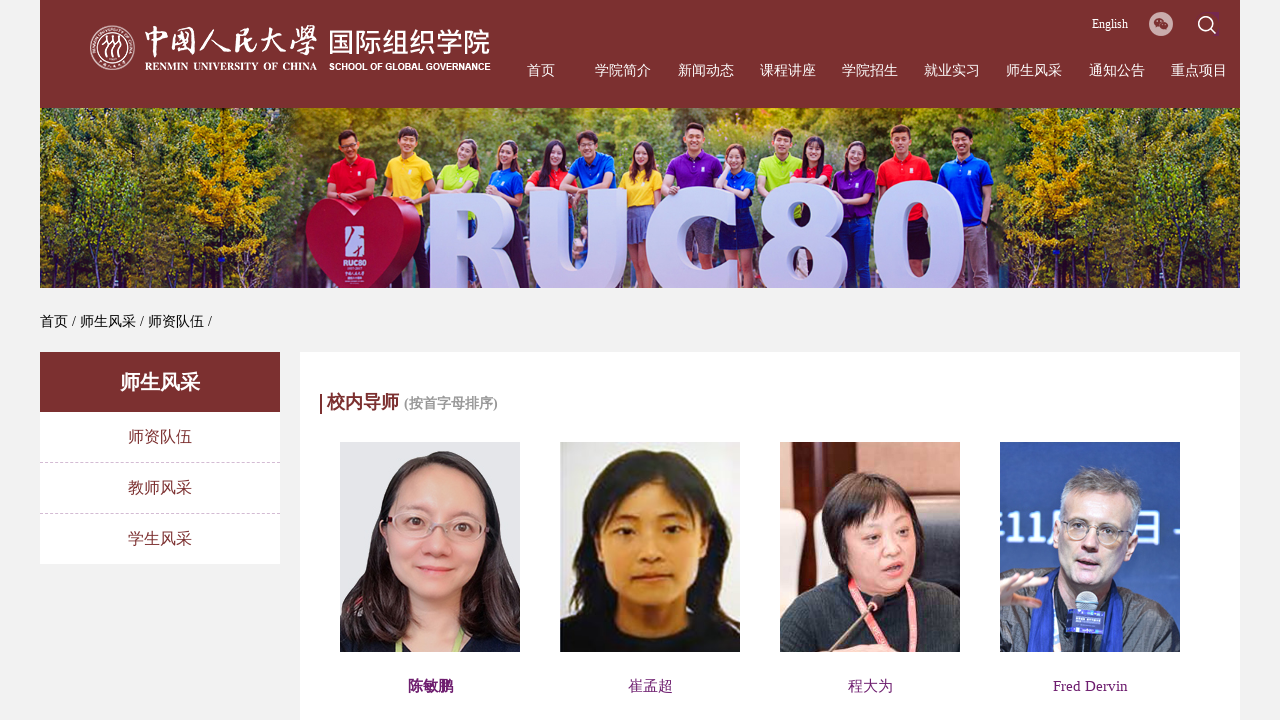

Re-selected category 1
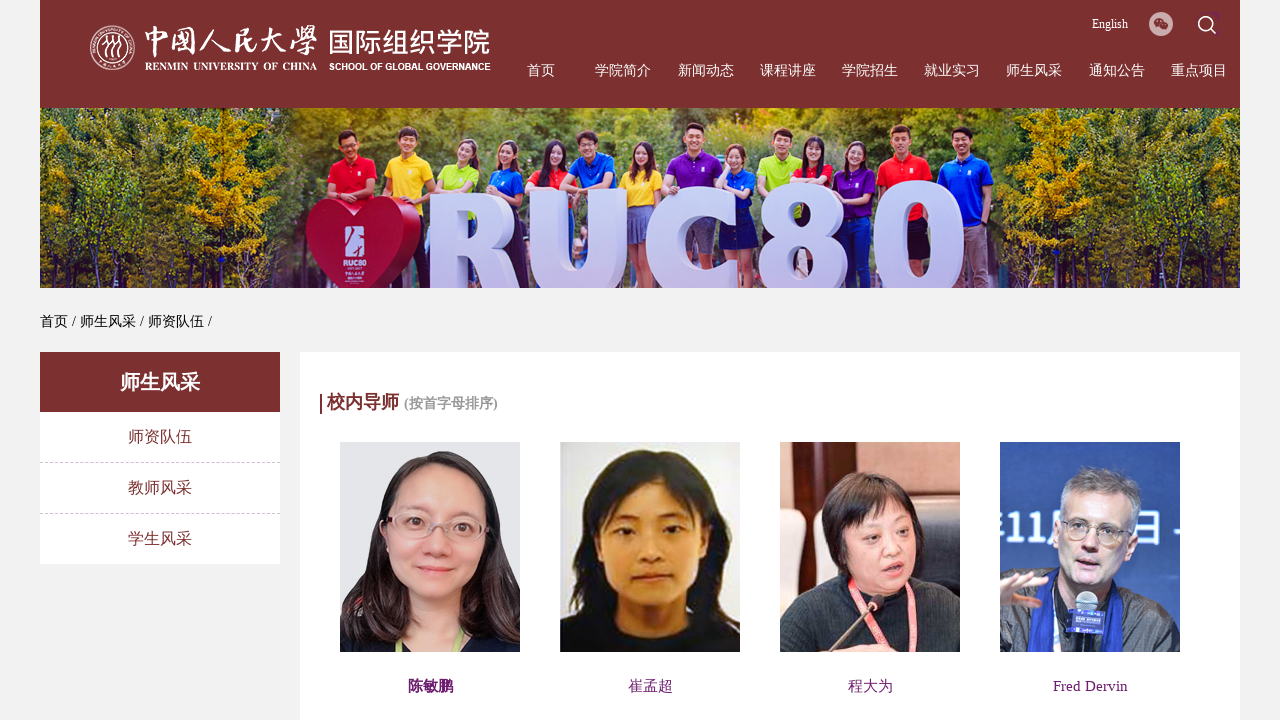

Re-acquired faculty members in category 1
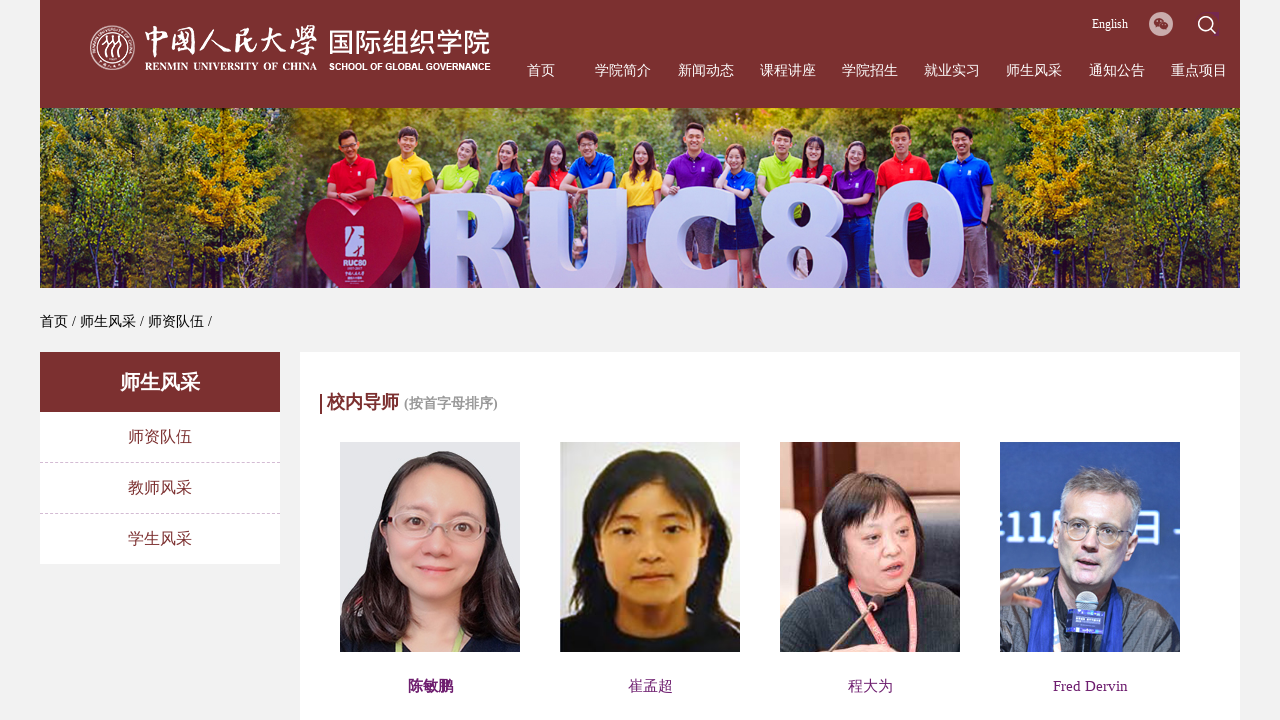

Clicked faculty member 2 in category 1 at (650, 686) on xpath=//div[@class="article-content"]//div[@class="article-content-little-title"
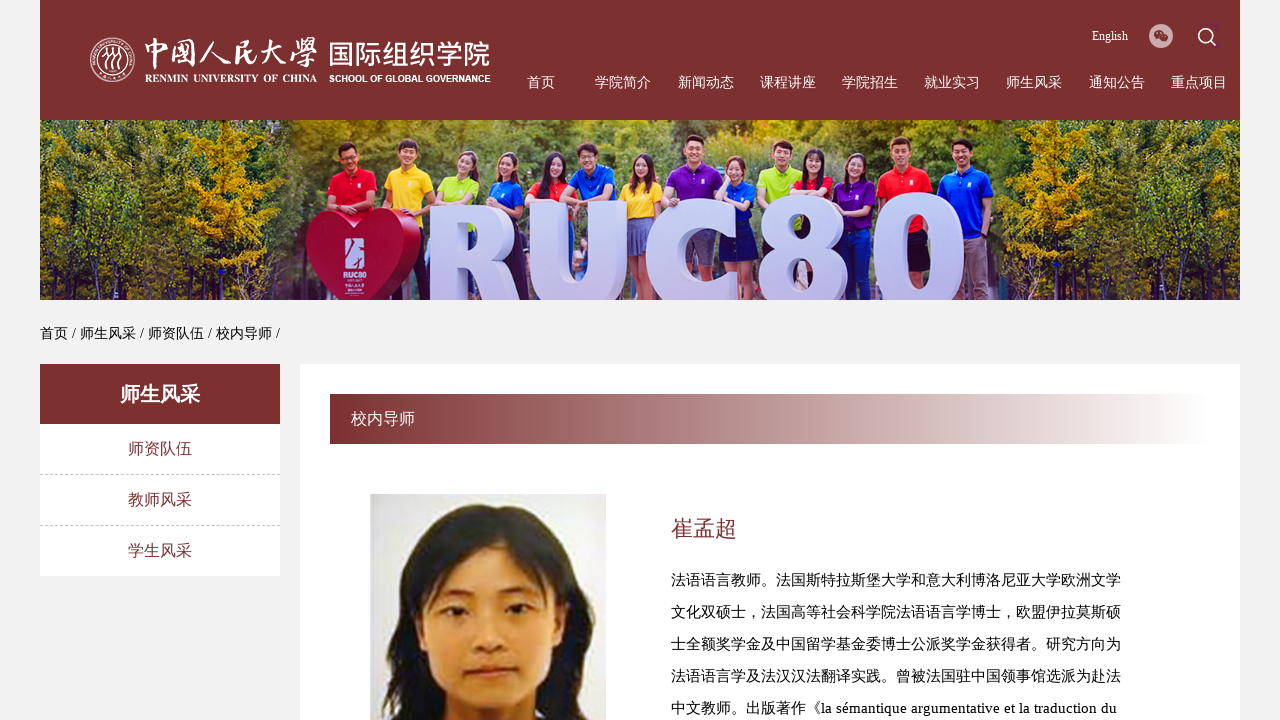

Faculty detail page loaded for member 2
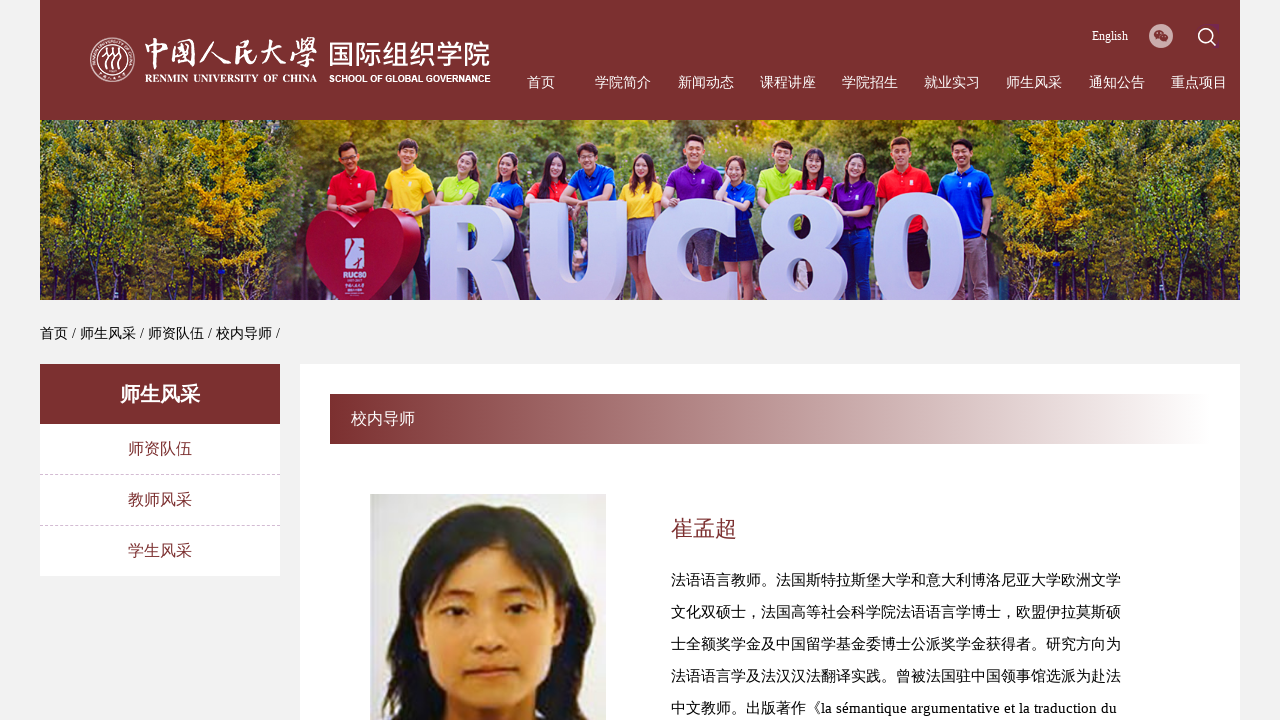

Navigated back to main faculty directory
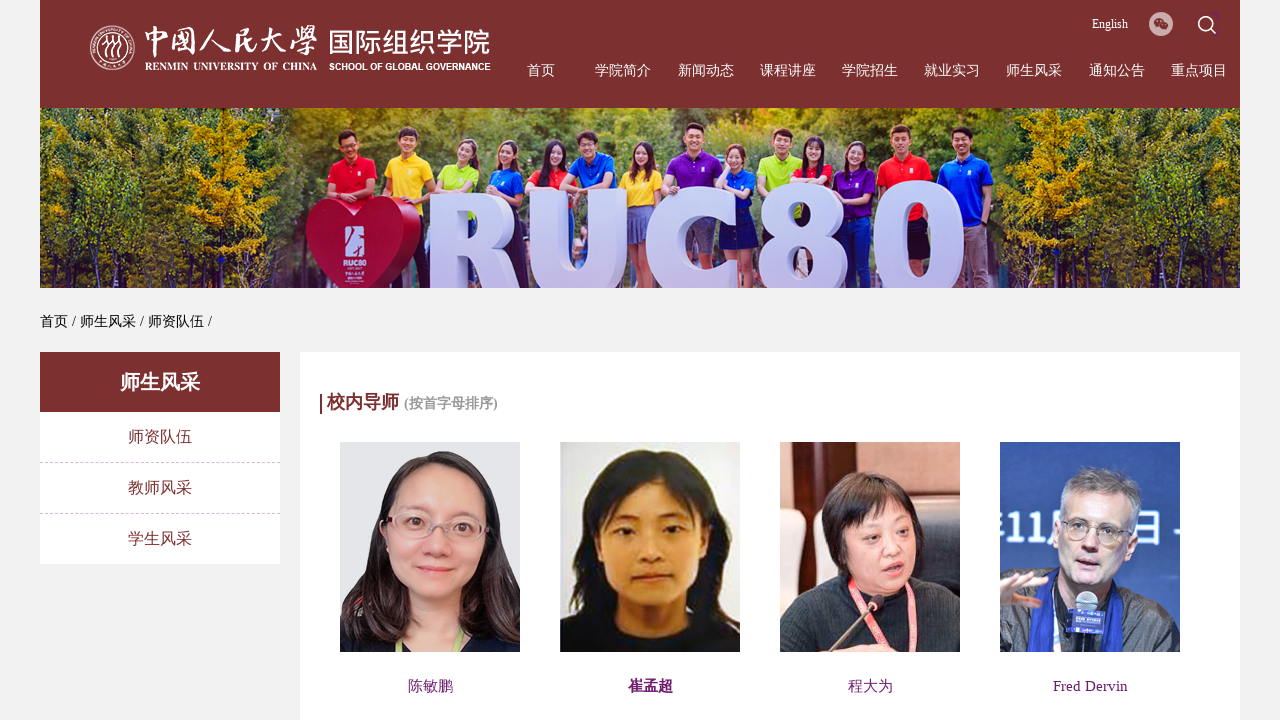

Main faculty directory page reloaded
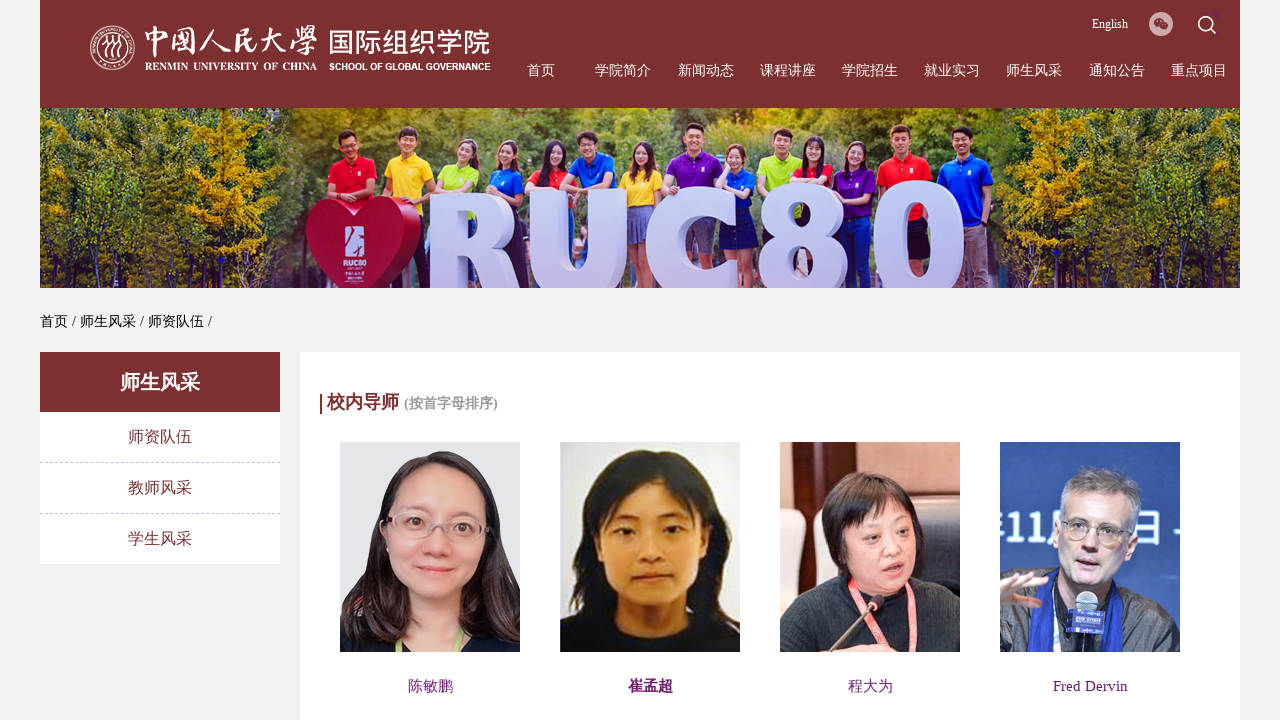

Re-acquired all faculty category sections after navigation
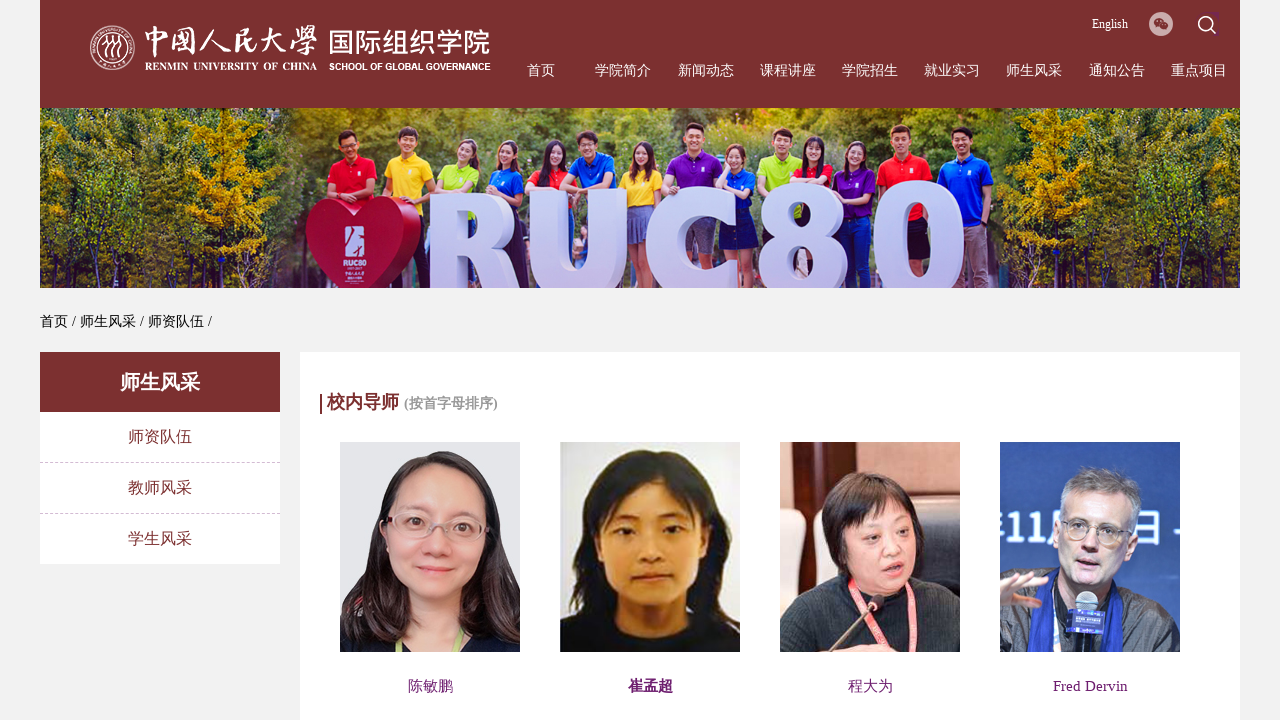

Re-selected category 1
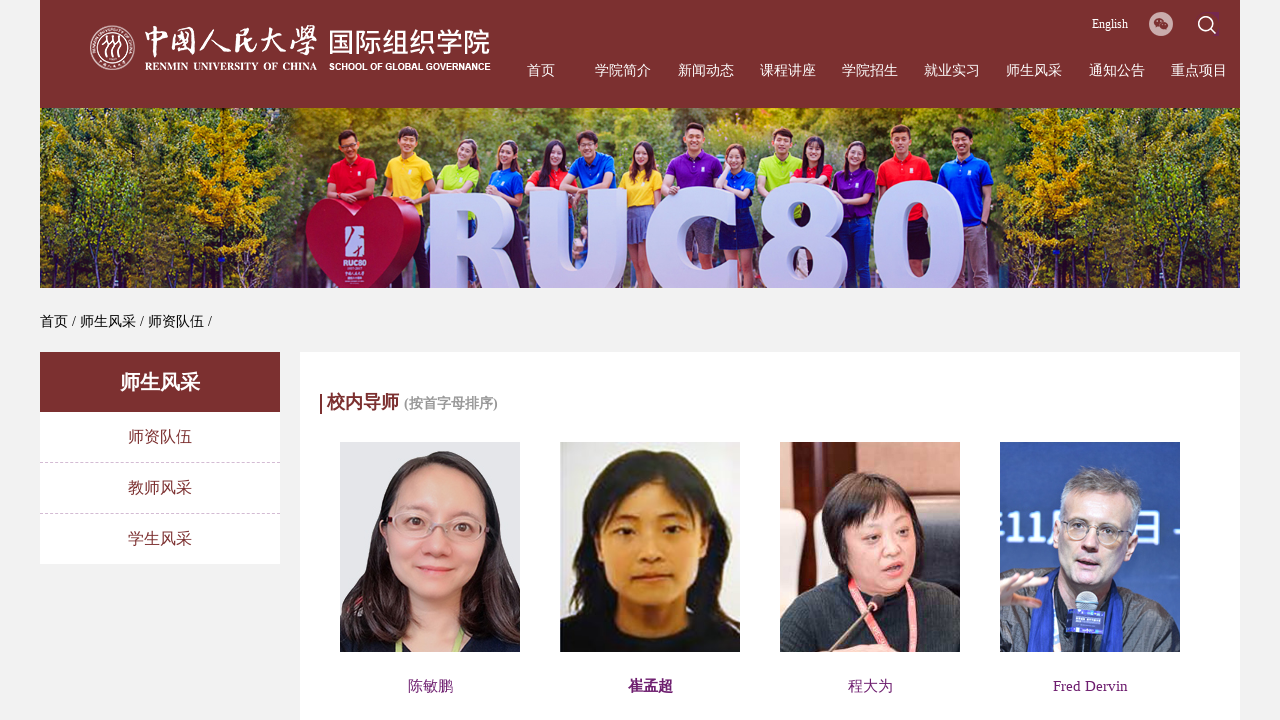

Re-acquired faculty members in category 1
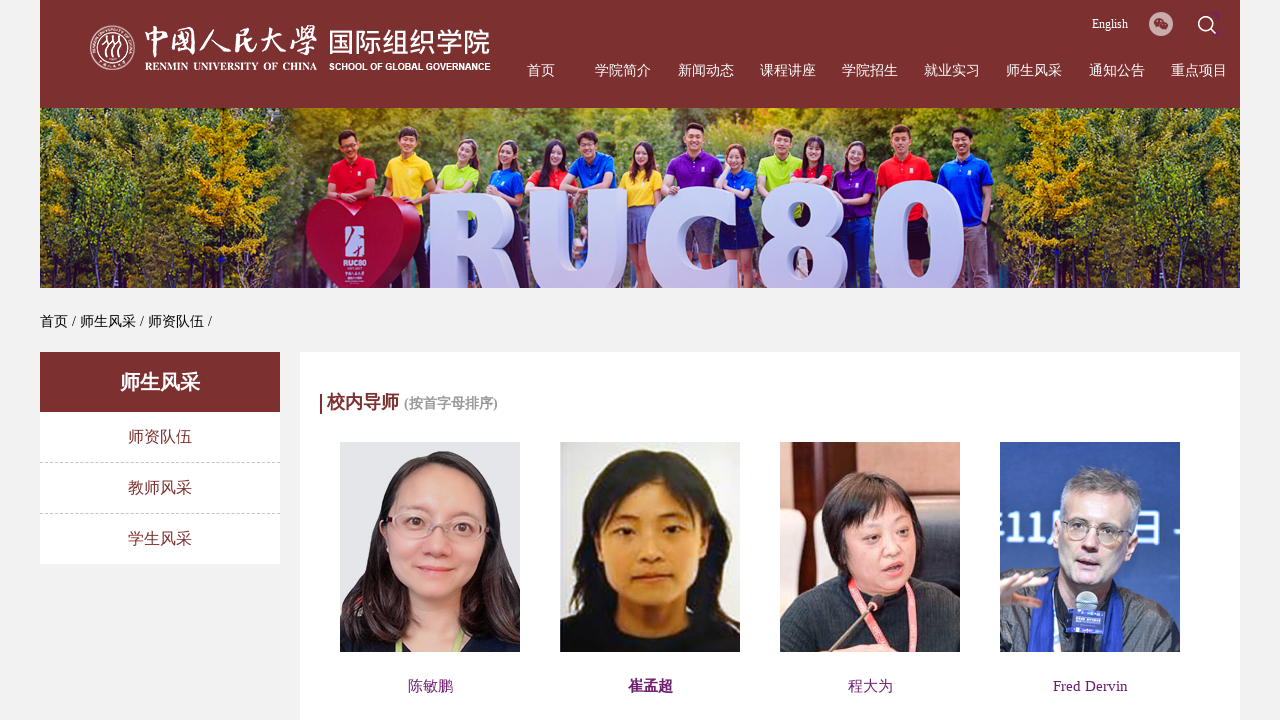

Selected category 2
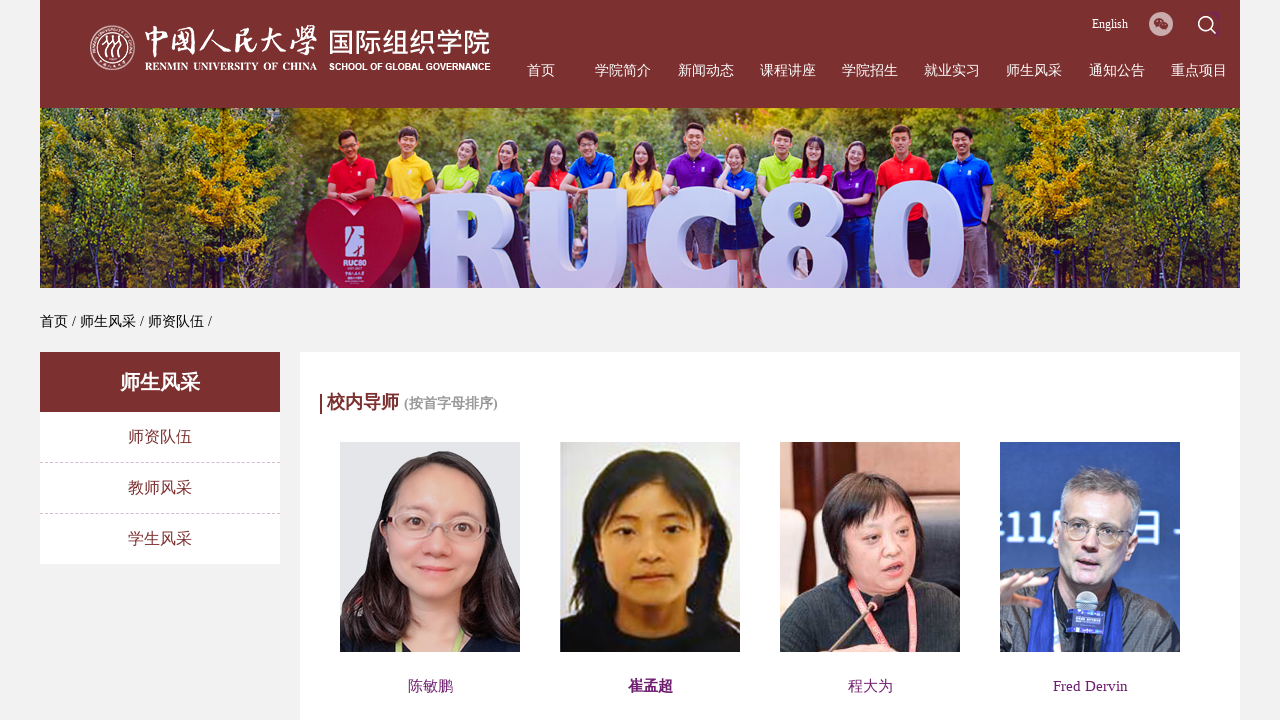

Located faculty members in category 2
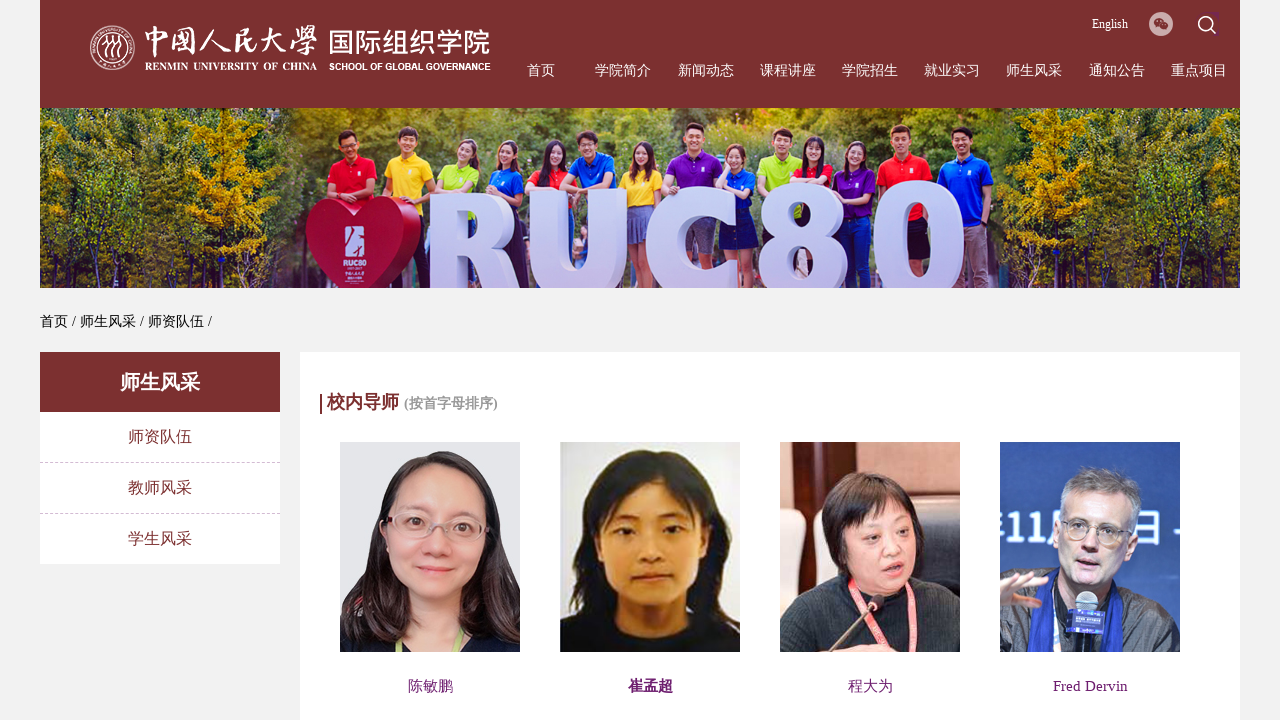

Counted 8 faculty members in category 2
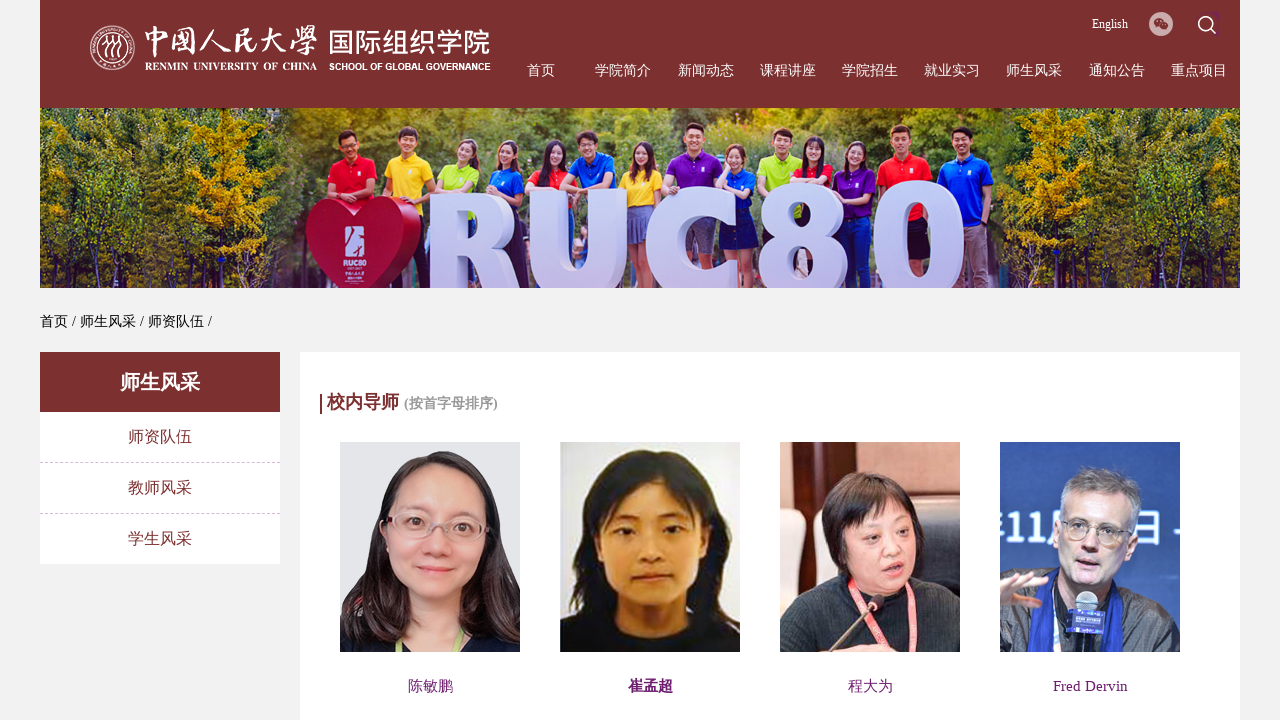

Clicked faculty member 1 in category 2 at (430, 360) on xpath=//div[@class="article-content"]//div[@class="article-content-little-title"
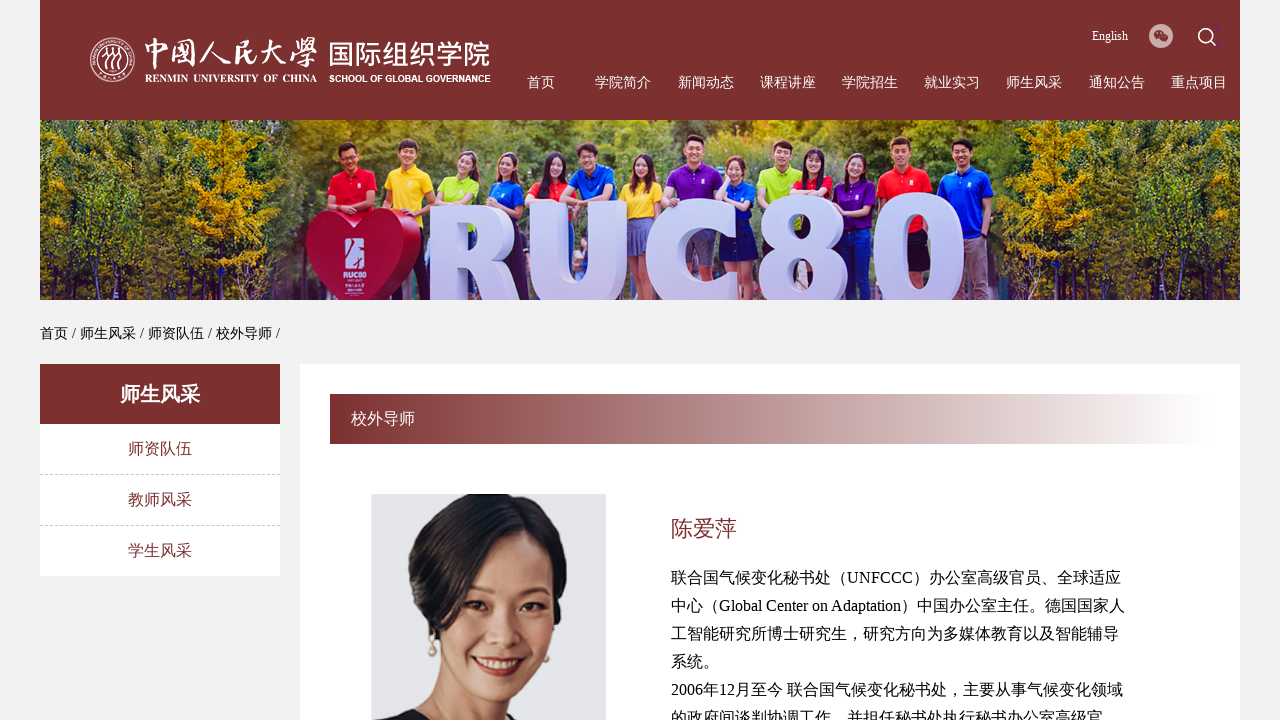

Faculty detail page loaded for member 1
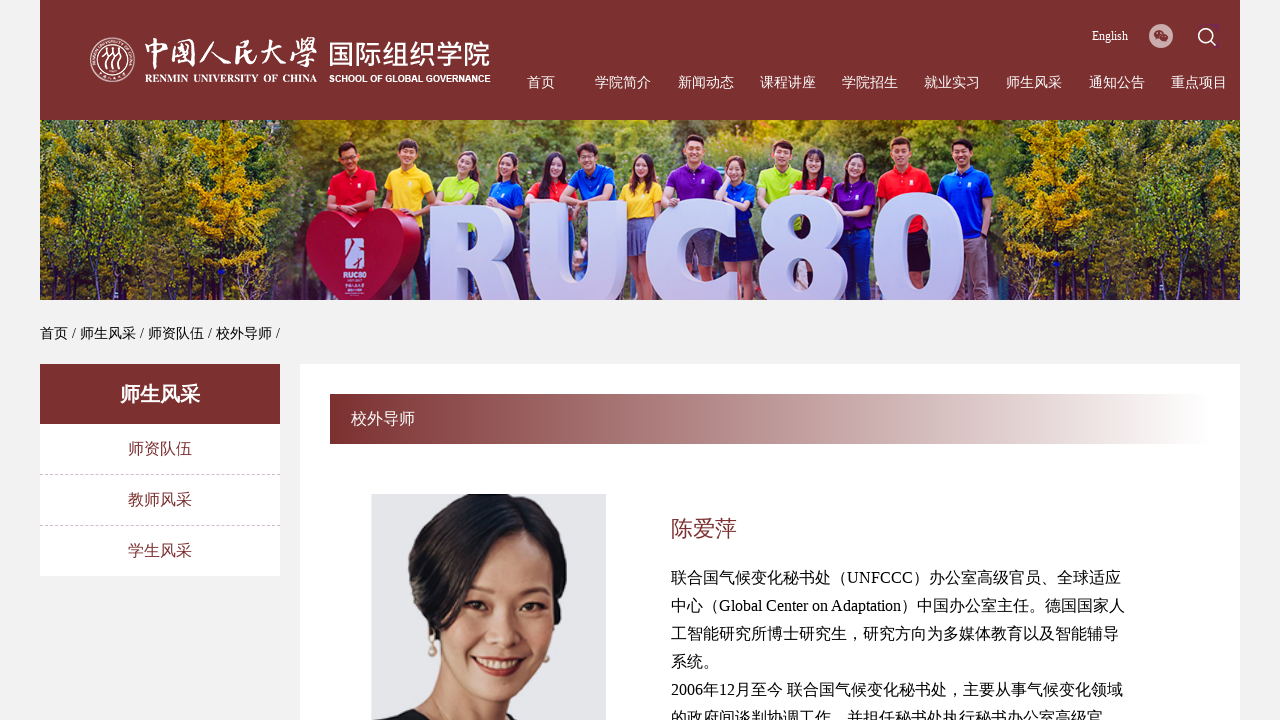

Navigated back to main faculty directory
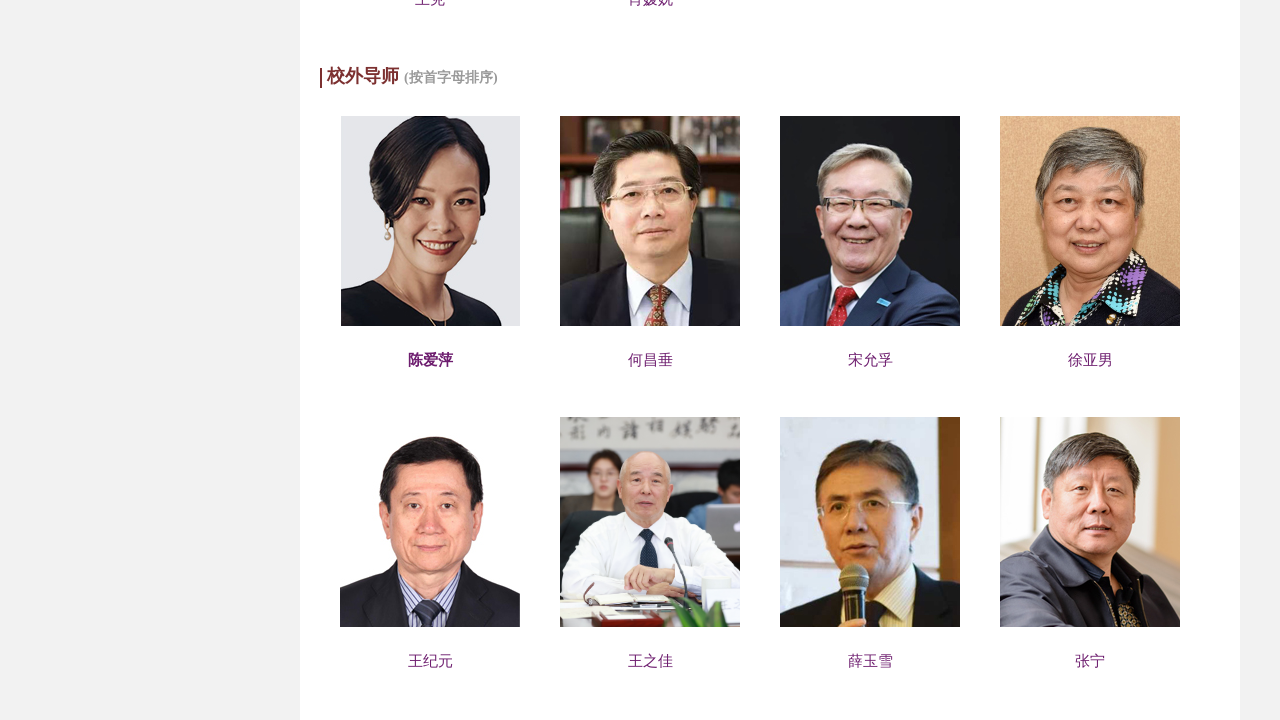

Main faculty directory page reloaded
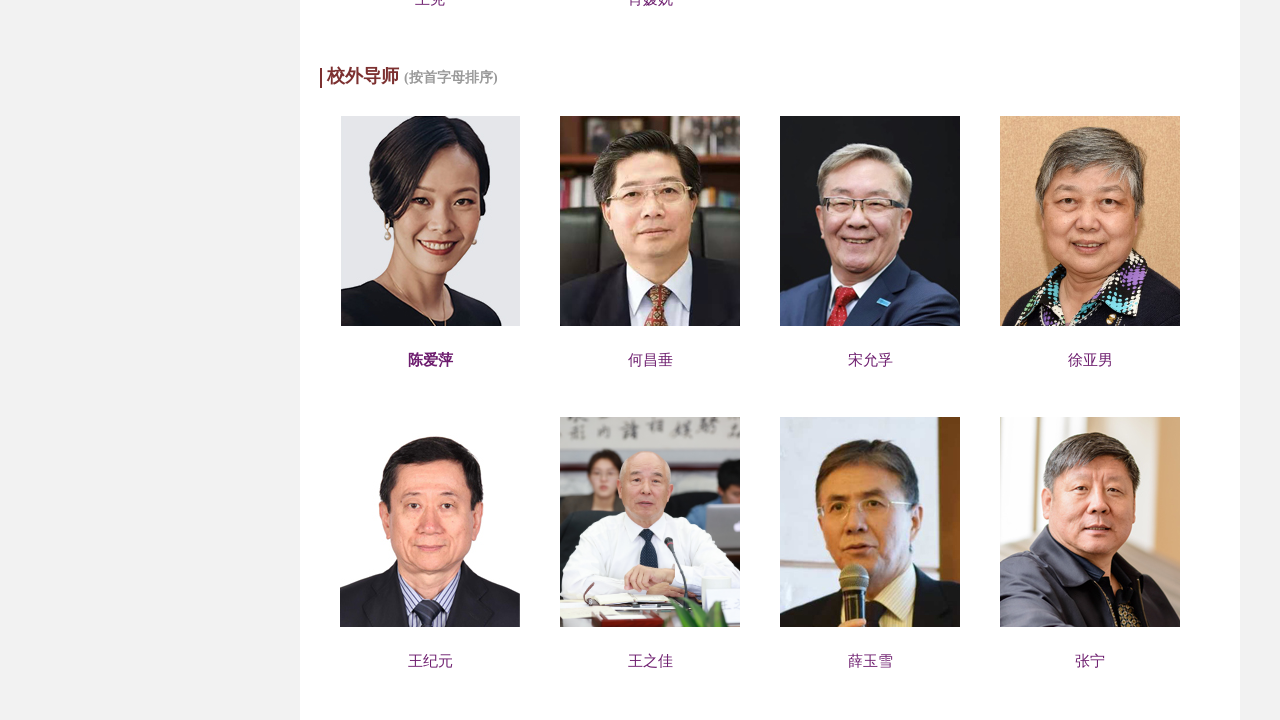

Re-acquired all faculty category sections after navigation
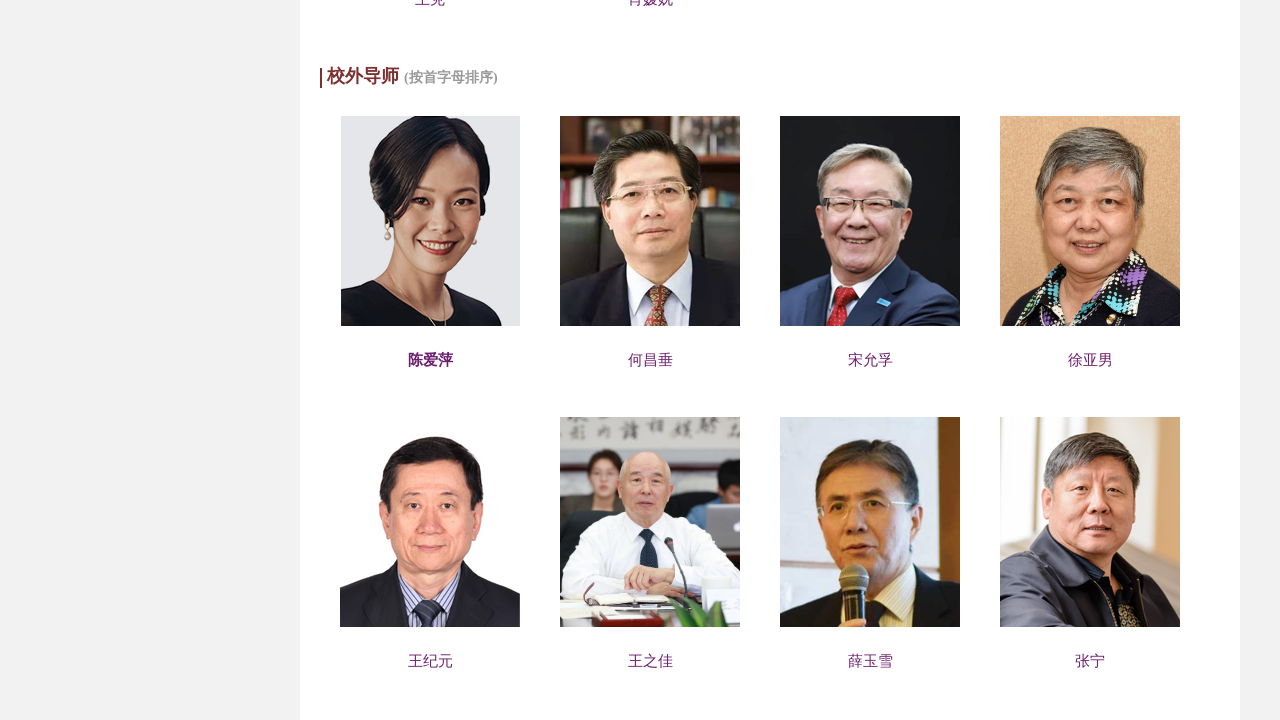

Re-selected category 2
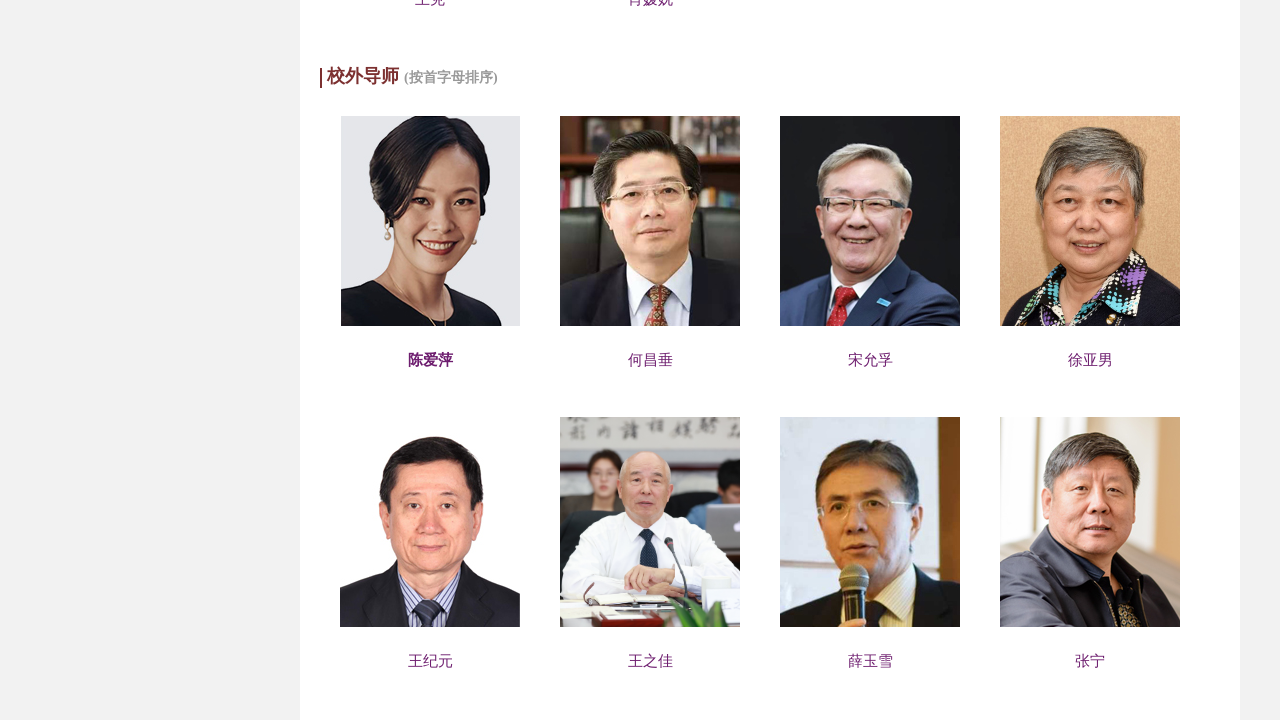

Re-acquired faculty members in category 2
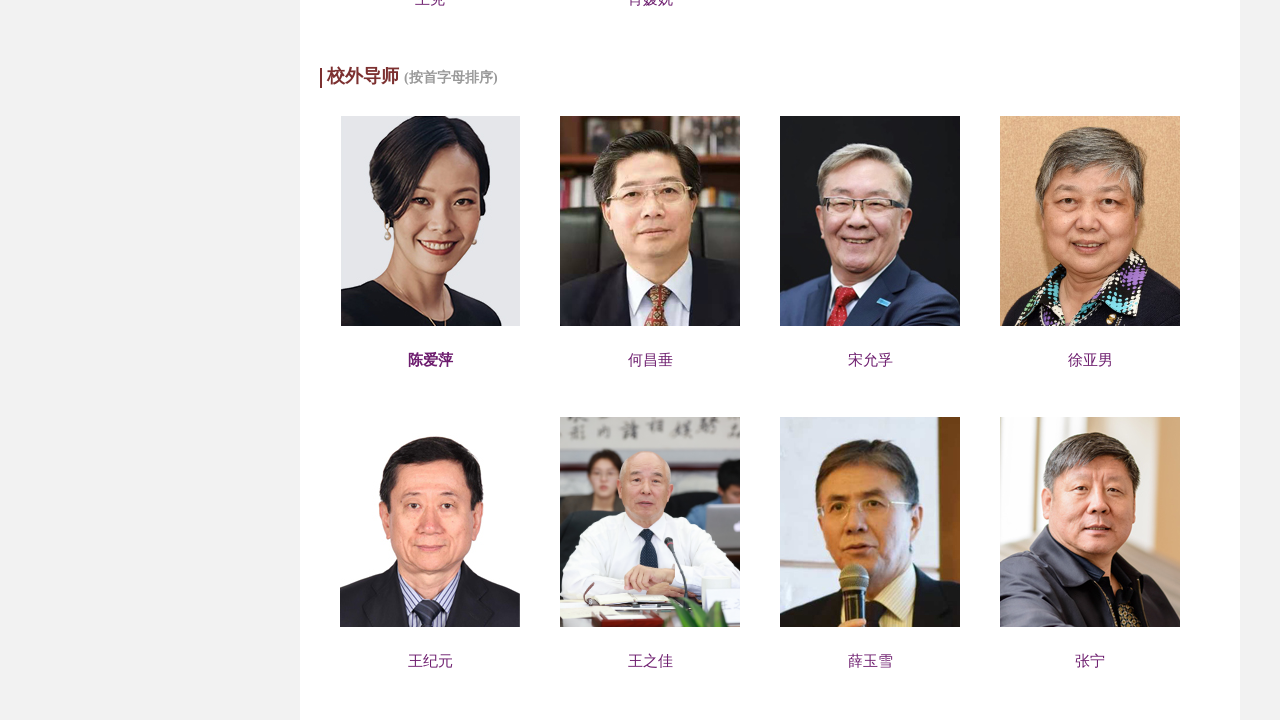

Clicked faculty member 2 in category 2 at (650, 360) on xpath=//div[@class="article-content"]//div[@class="article-content-little-title"
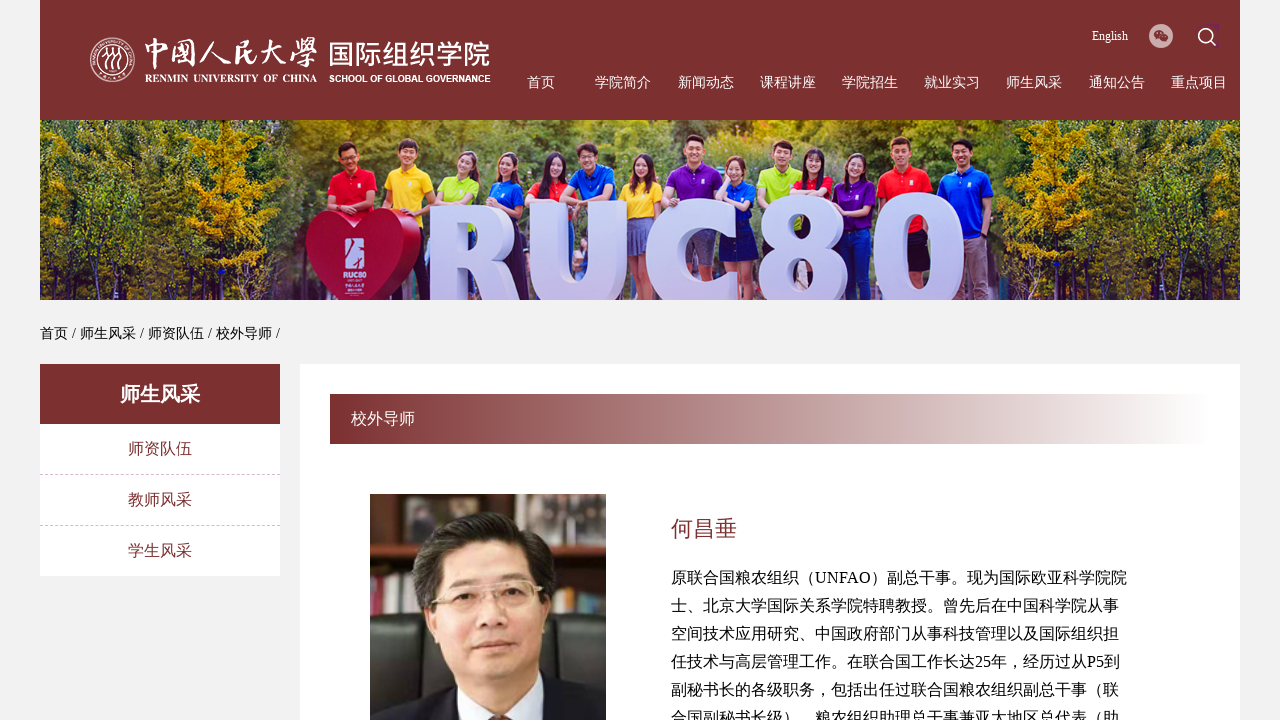

Faculty detail page loaded for member 2
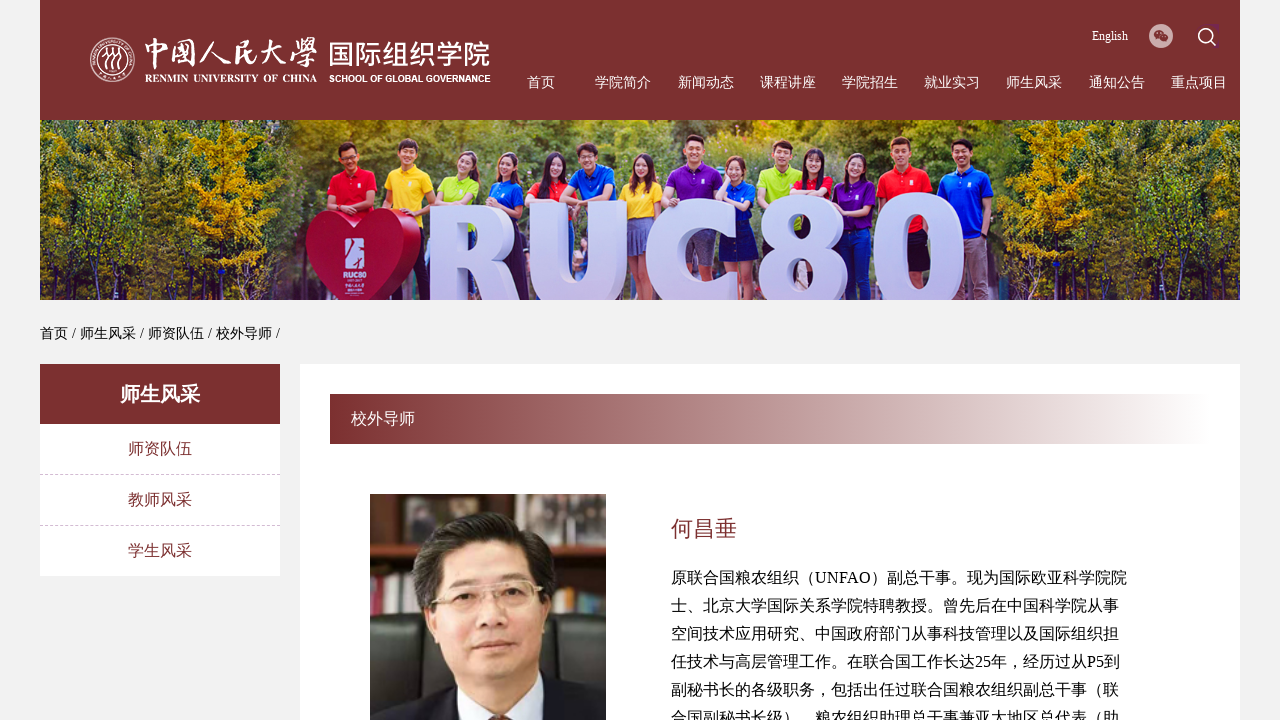

Navigated back to main faculty directory
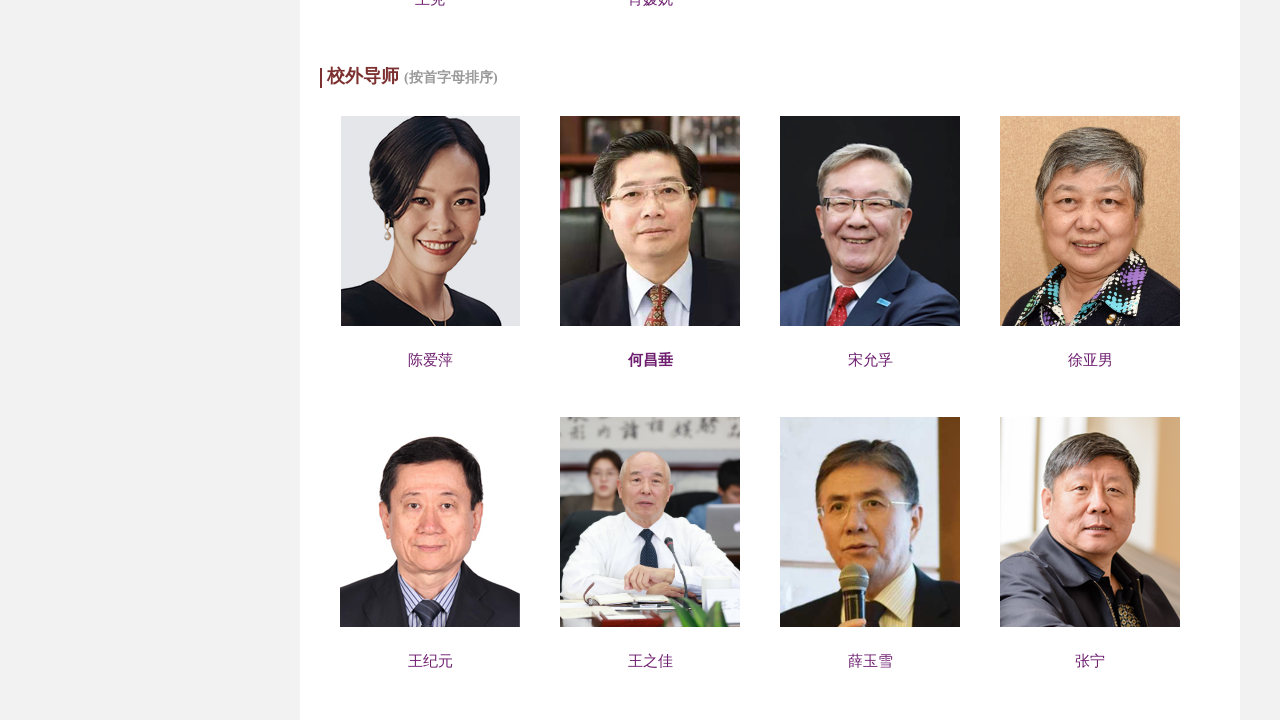

Main faculty directory page reloaded
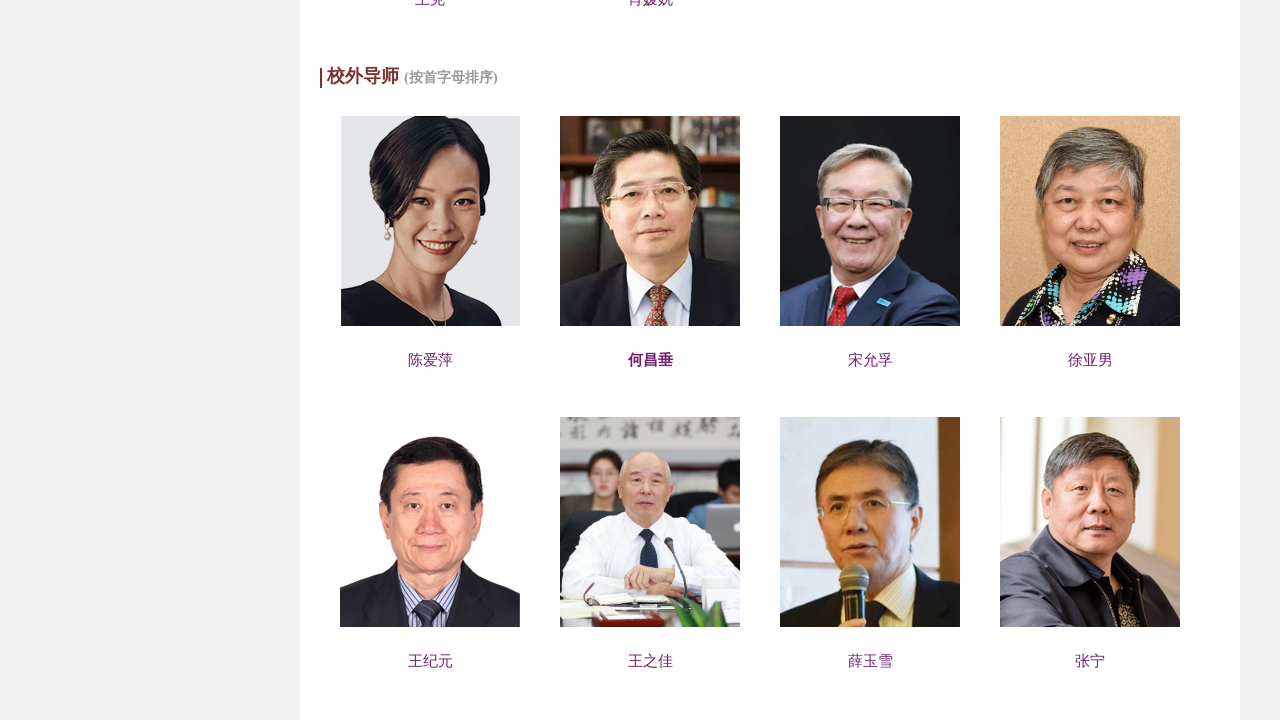

Re-acquired all faculty category sections after navigation
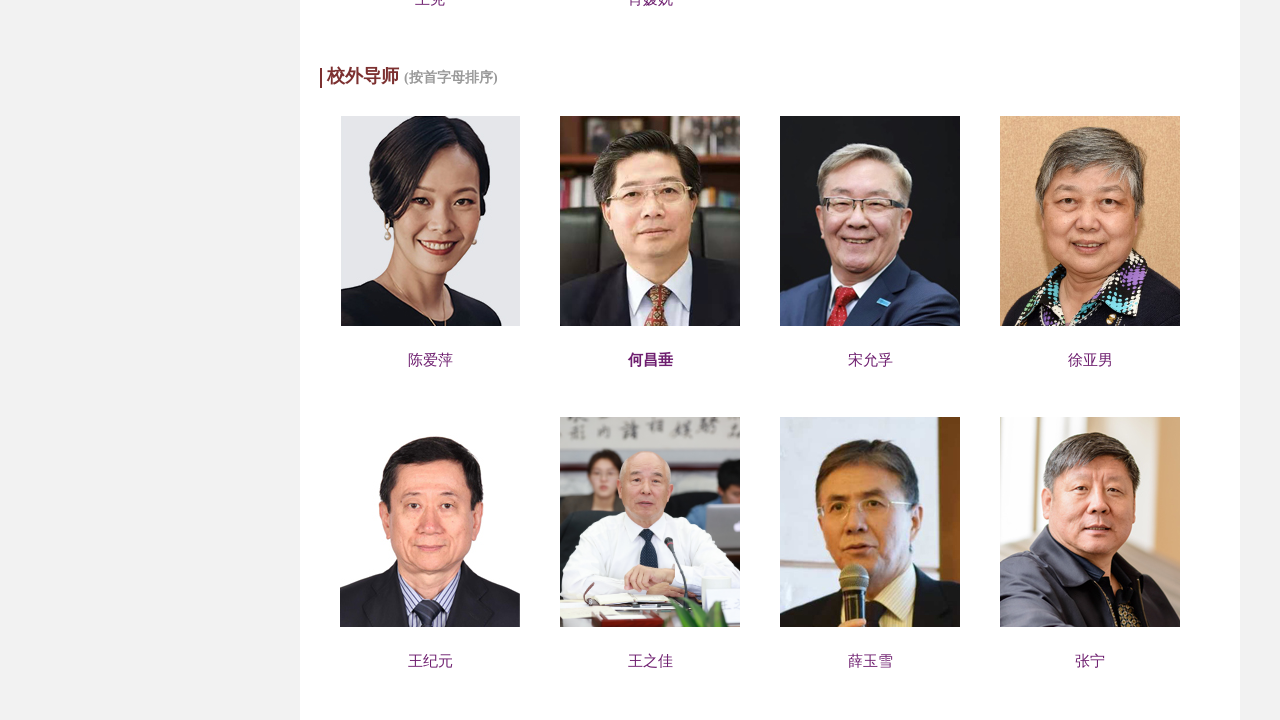

Re-selected category 2
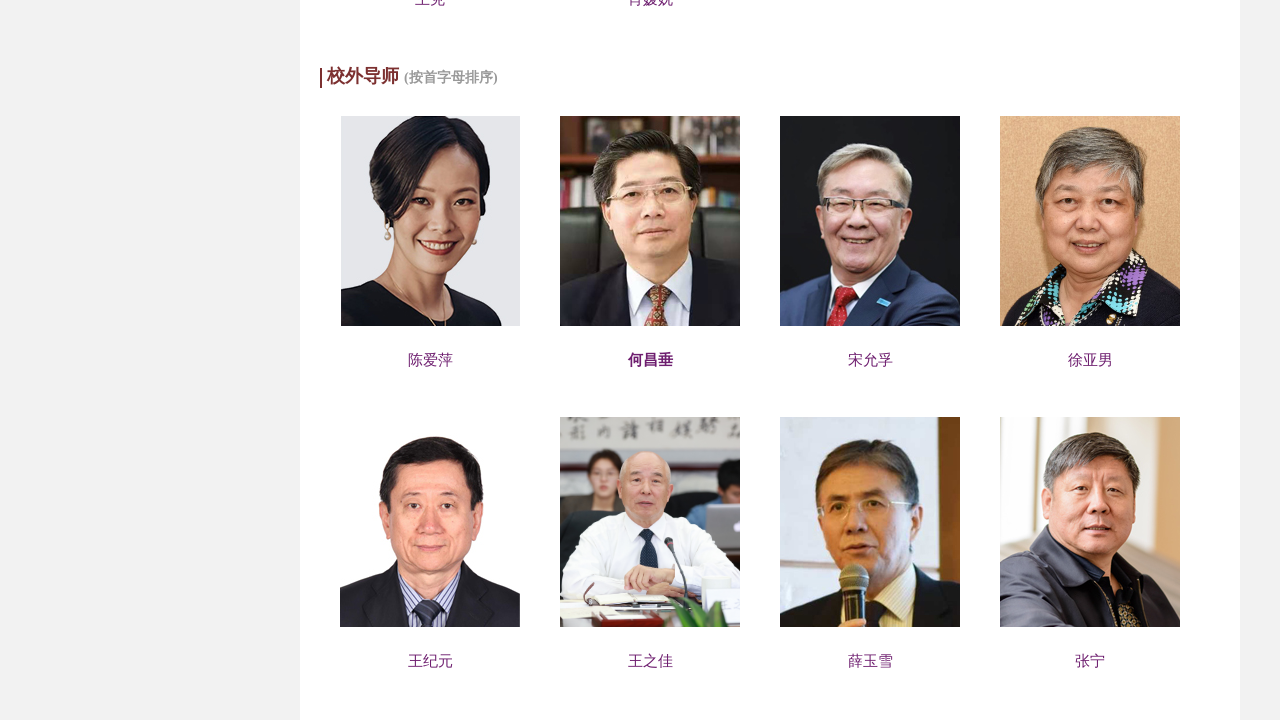

Re-acquired faculty members in category 2
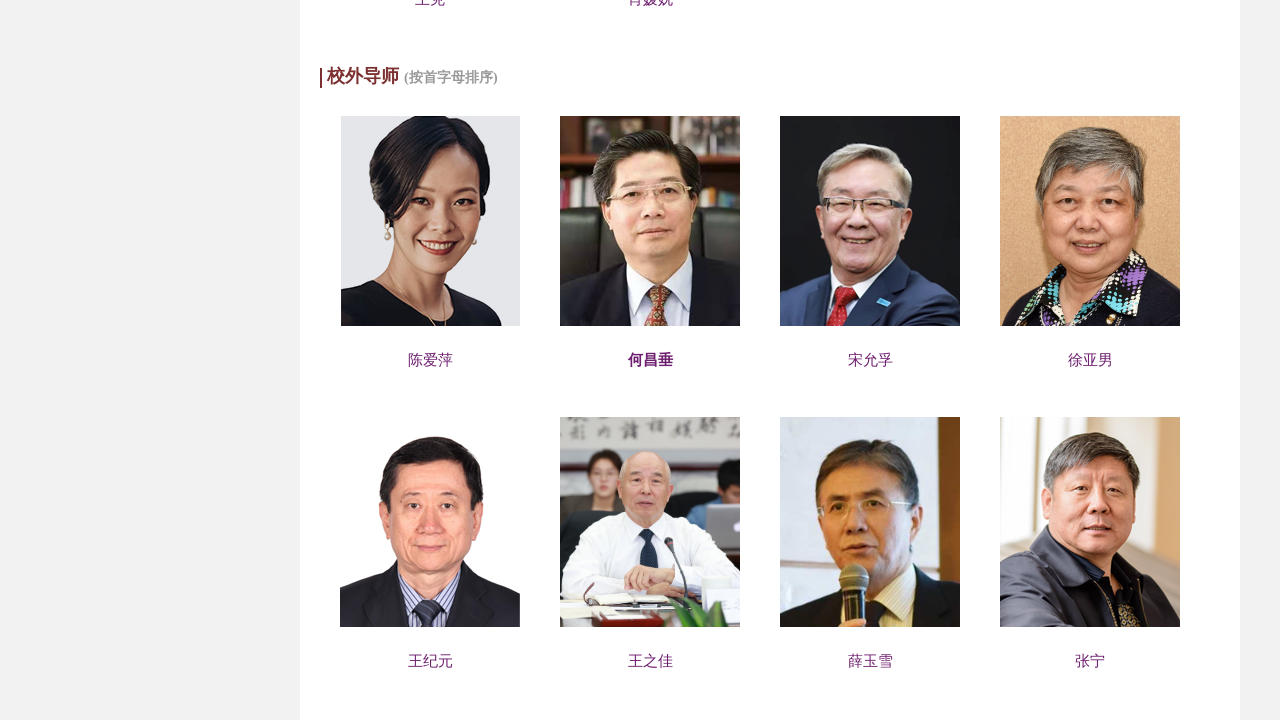

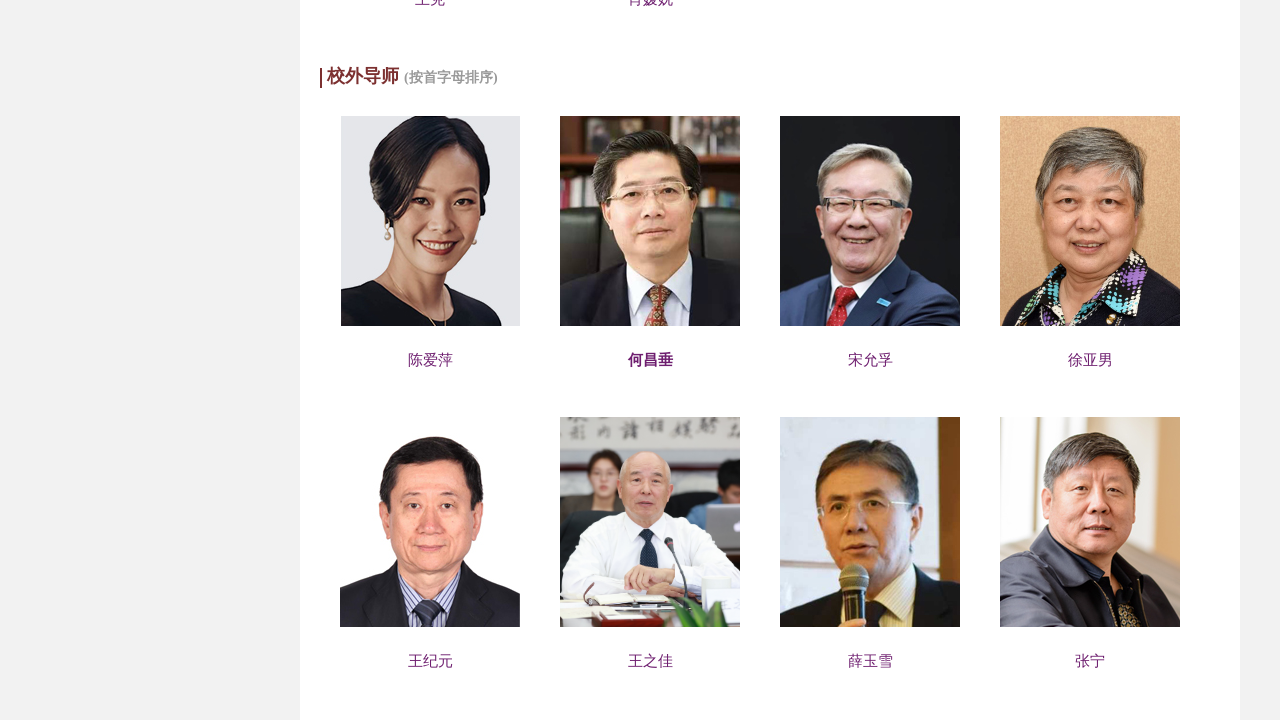